Automates a typing practice test on e-typing.ne.jp by navigating to the typing check section, starting the test, reading displayed characters, and typing them automatically for 15 rounds.

Starting URL: https://www.e-typing.ne.jp/

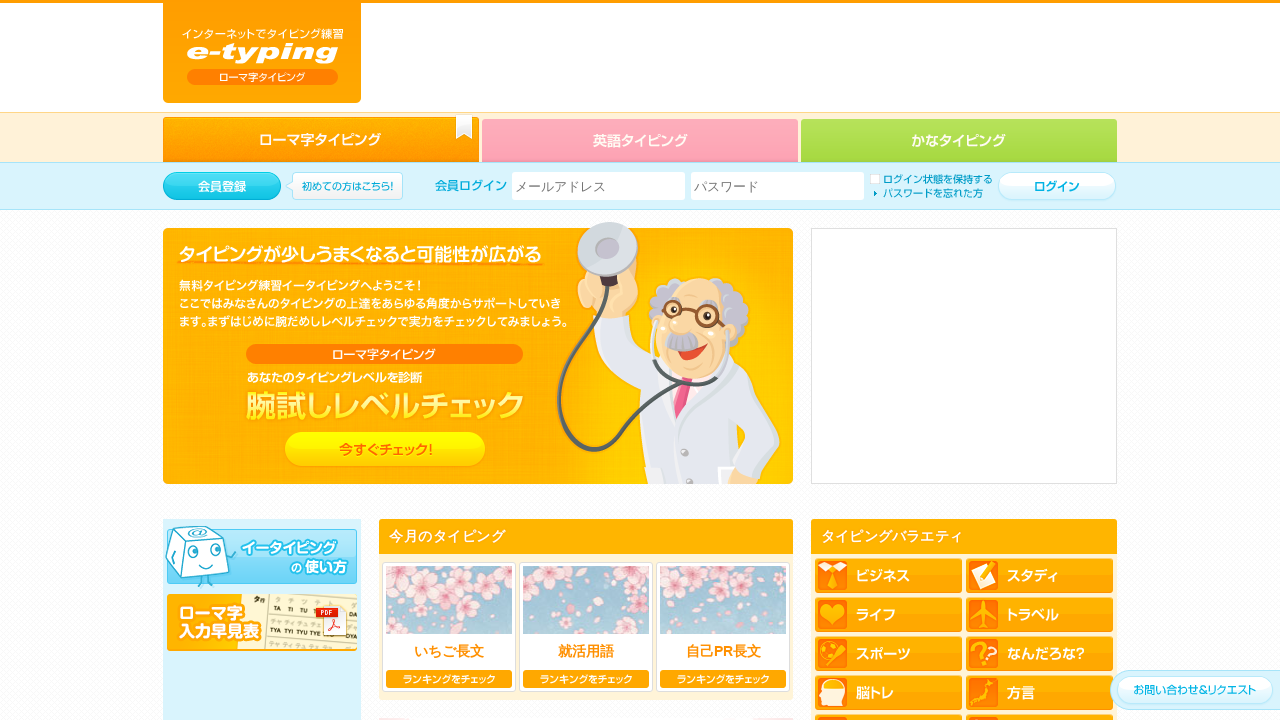

Clicked on the typing check link at (385, 450) on a[href='./roma/check/']
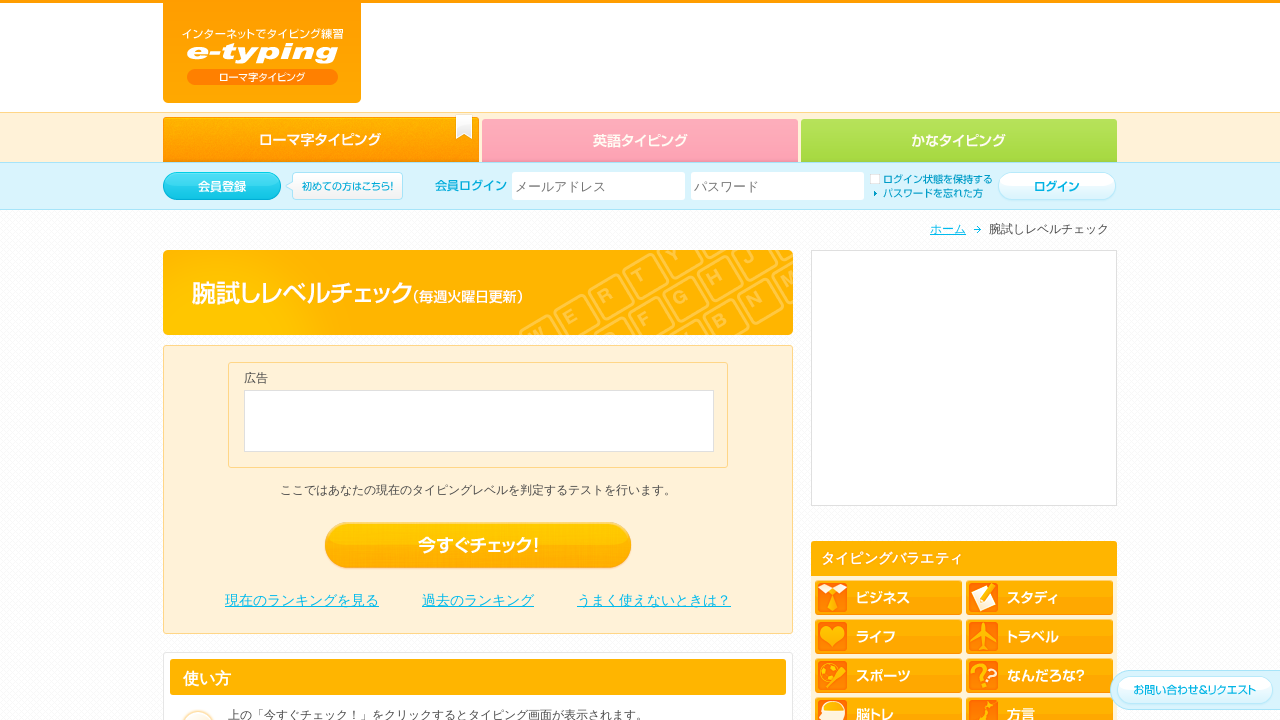

Level check button loaded
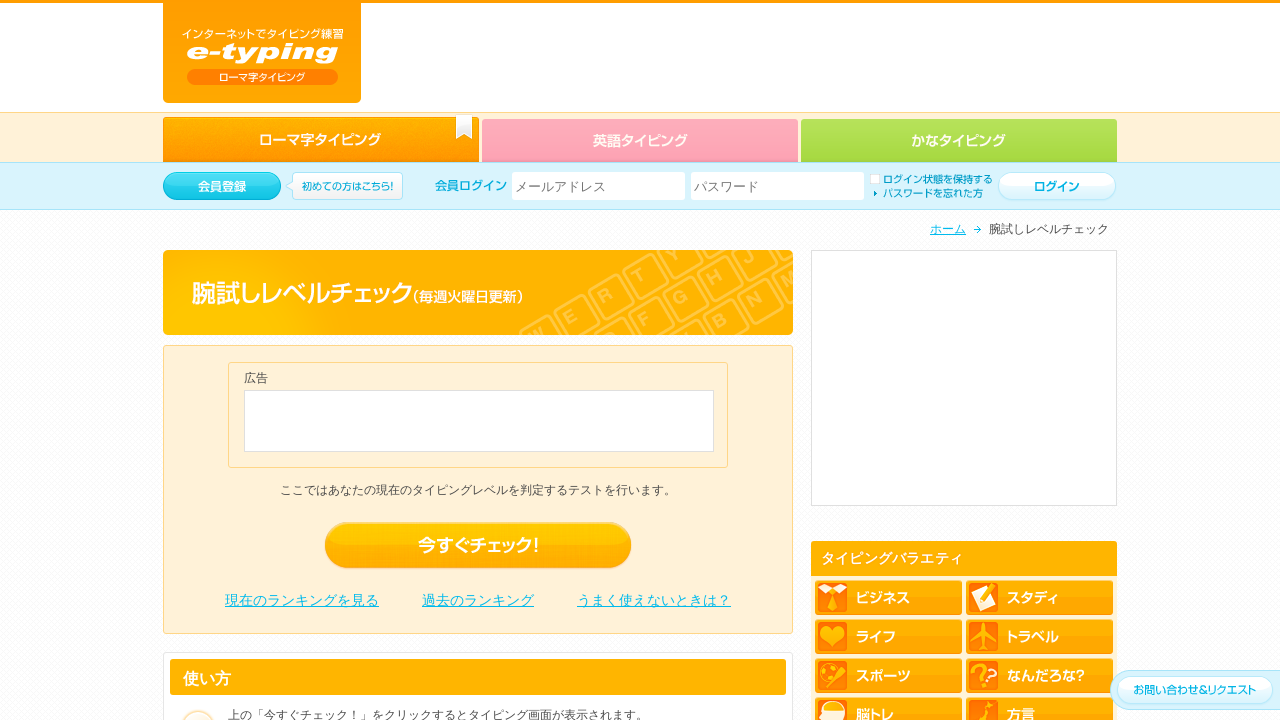

Clicked on level check button at (478, 546) on #level_check_btn
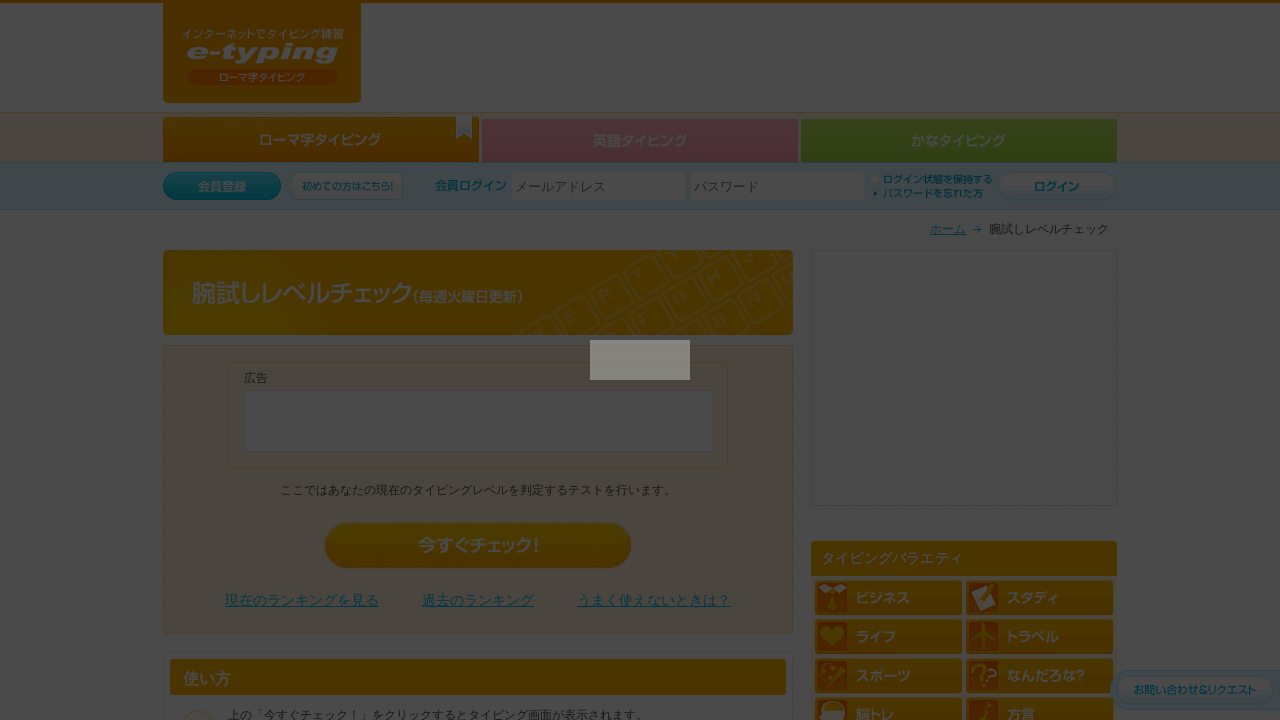

Typing content iframe loaded
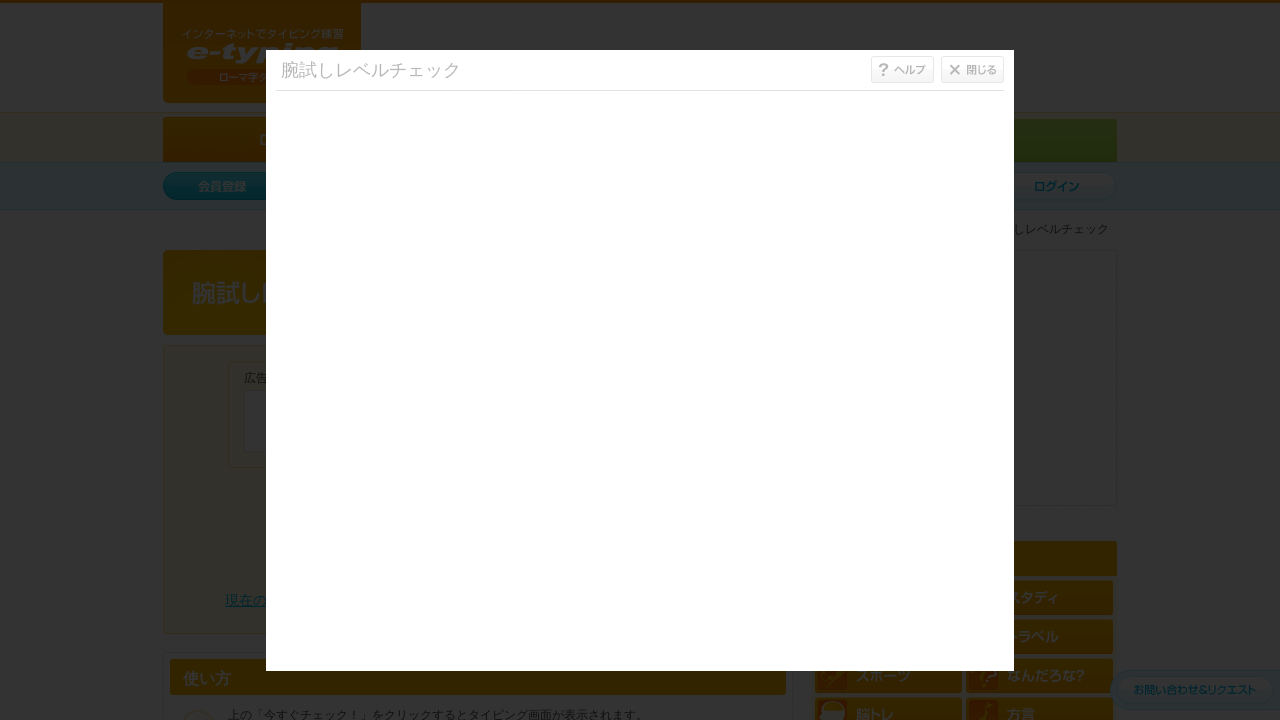

Switched to typing content iframe
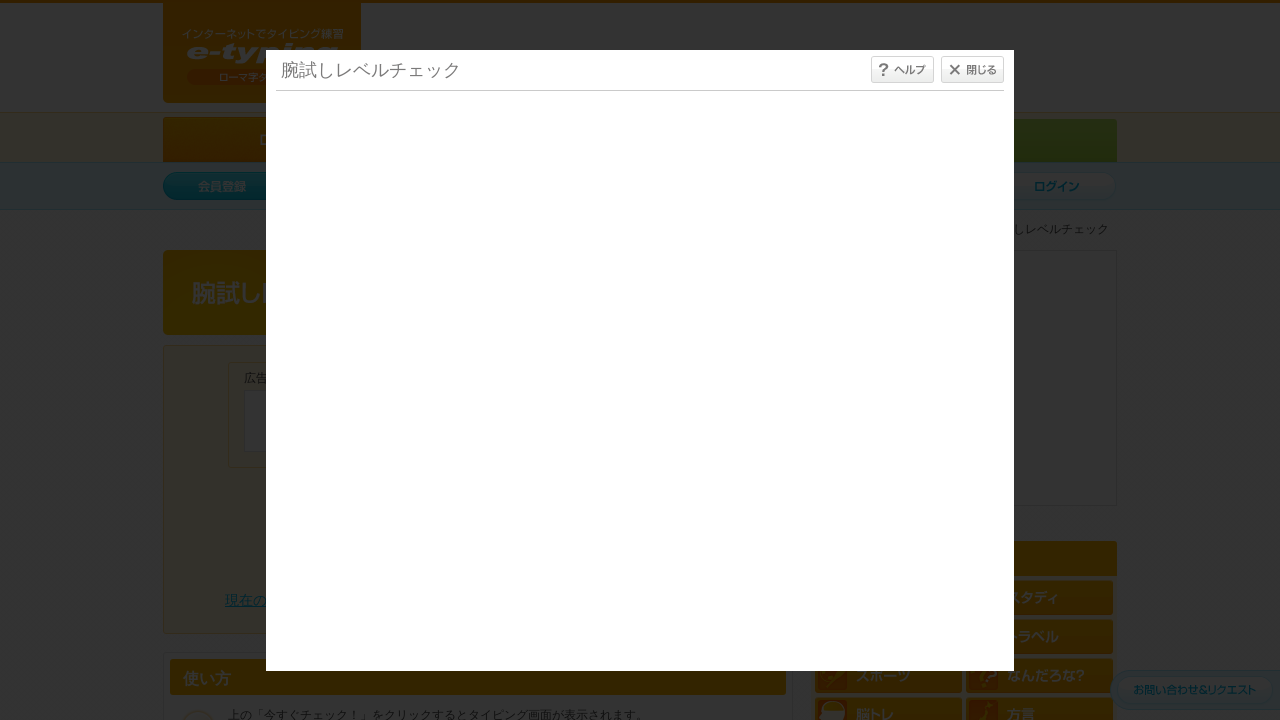

Start button loaded inside iframe
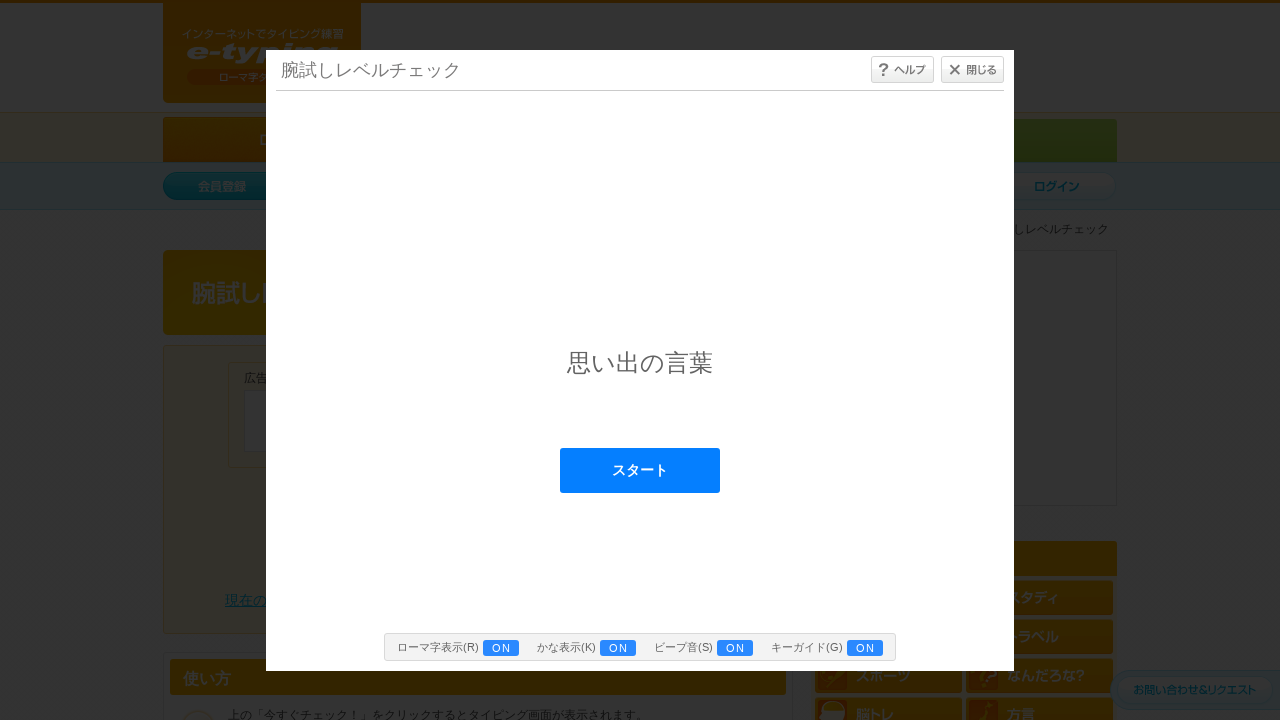

Clicked start button to begin typing test at (640, 470) on #start_btn
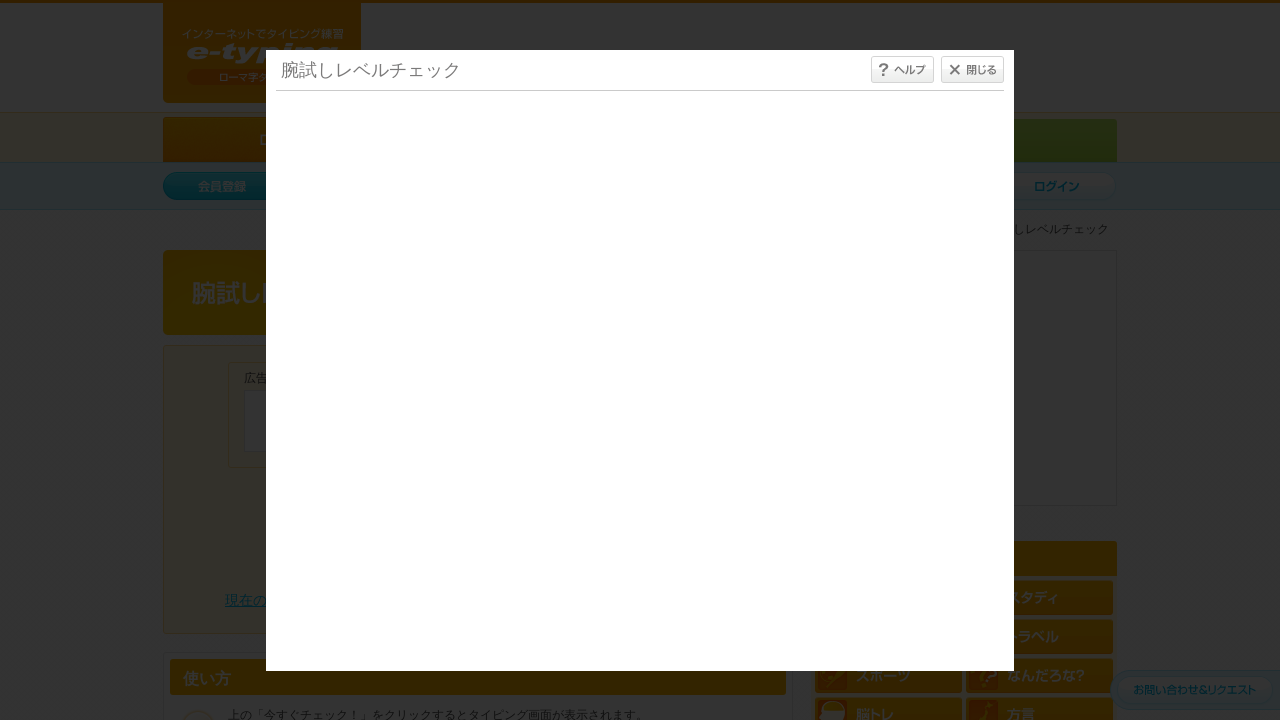

Waited for typing content to appear
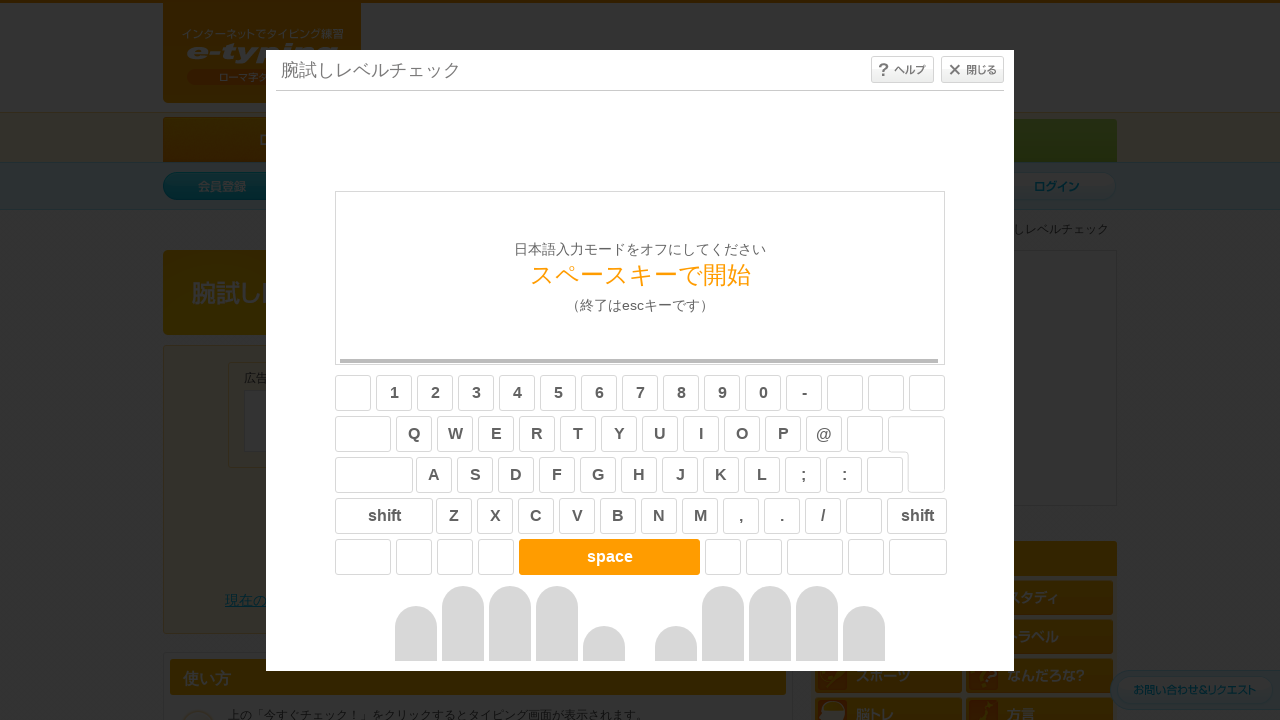

Pressed space to start the typing test
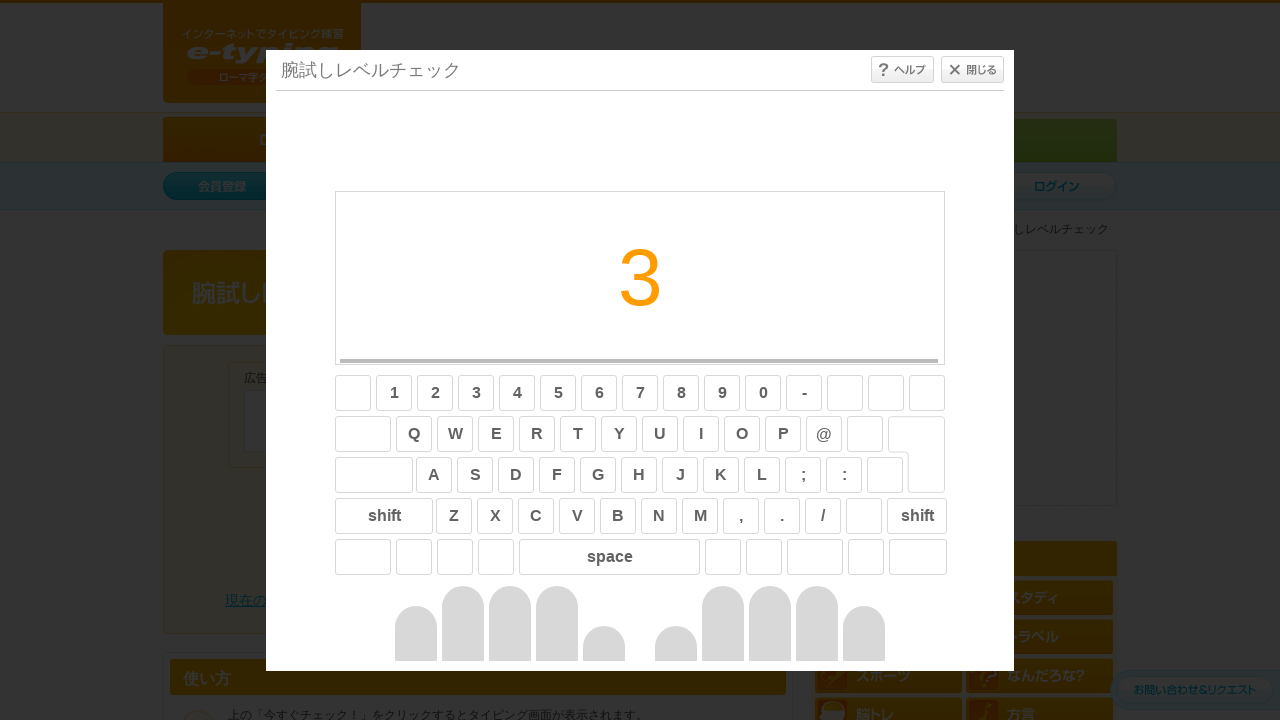

Waited for test to initialize
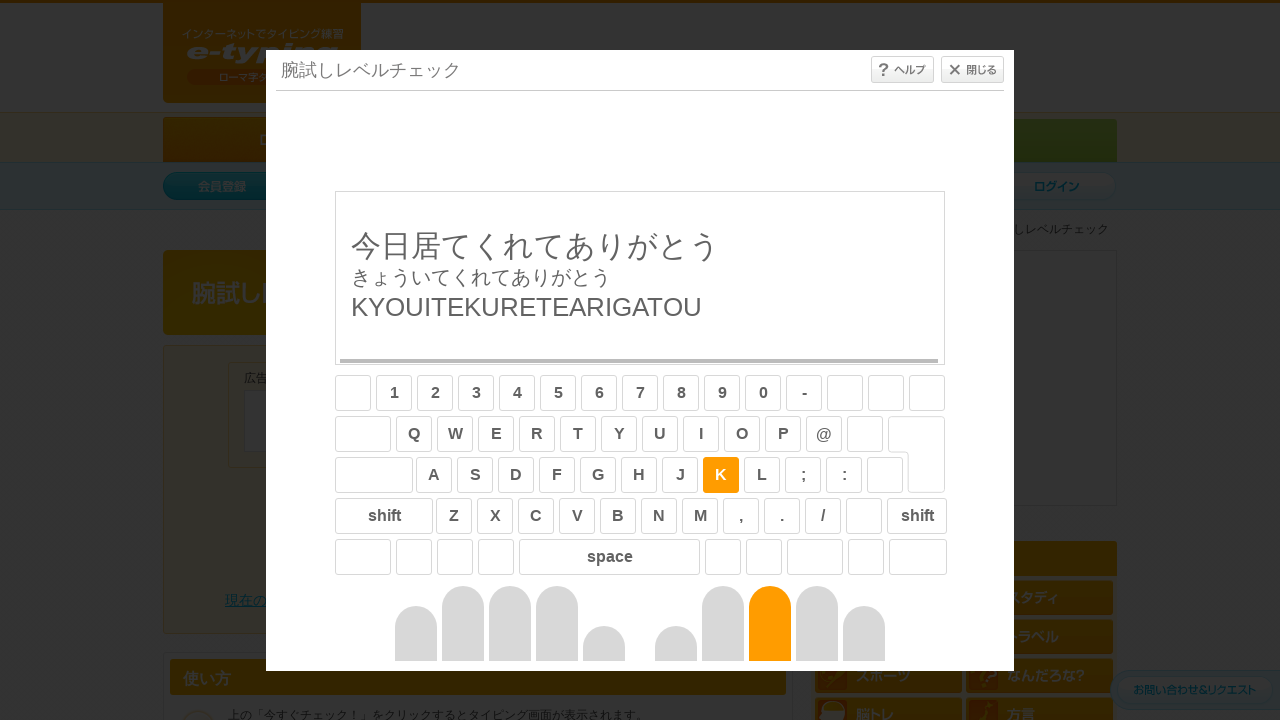

Retrieved text to type for round 1: 'KYOUITEKURETEARIGATOU'
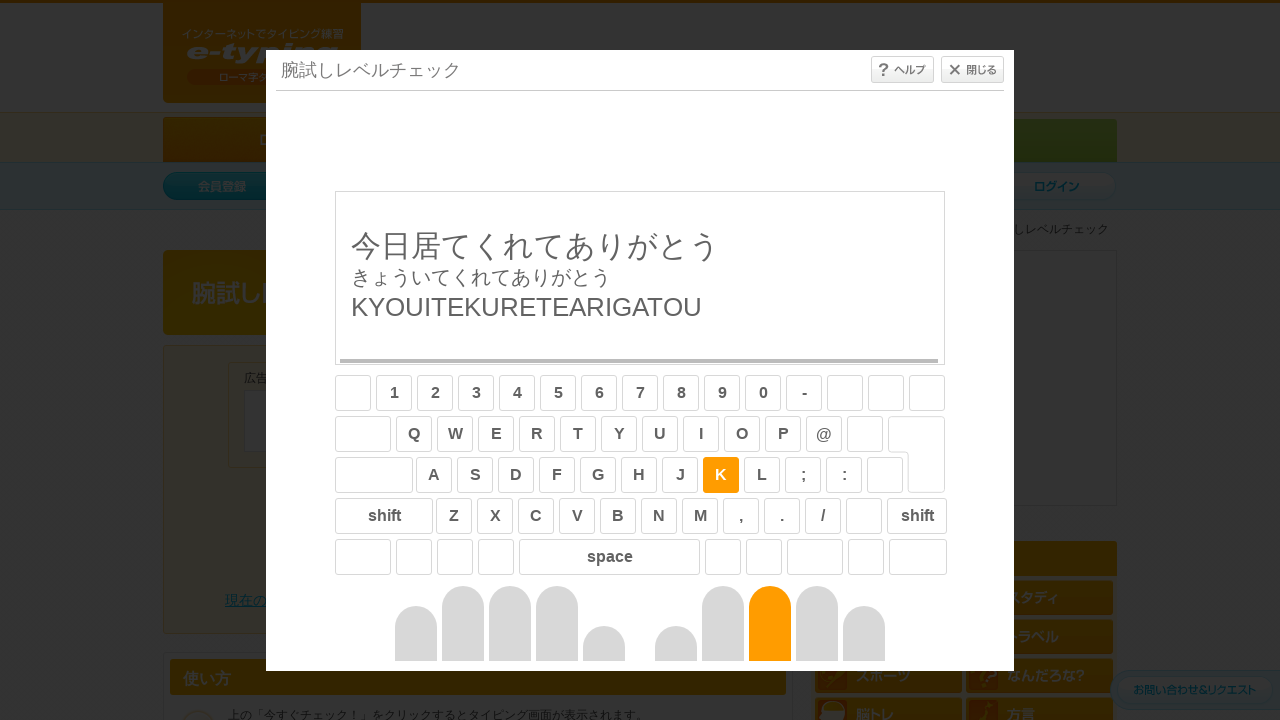

Typed all characters for round 1
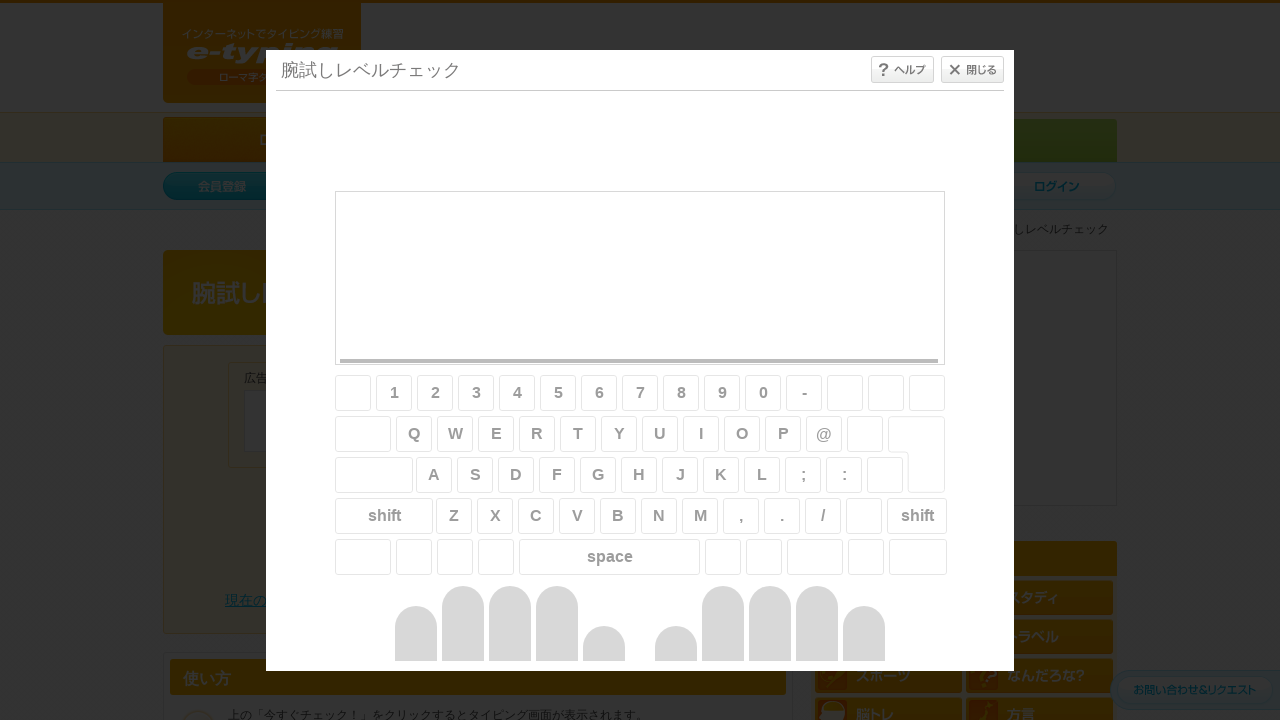

Waited between rounds 1 and 2
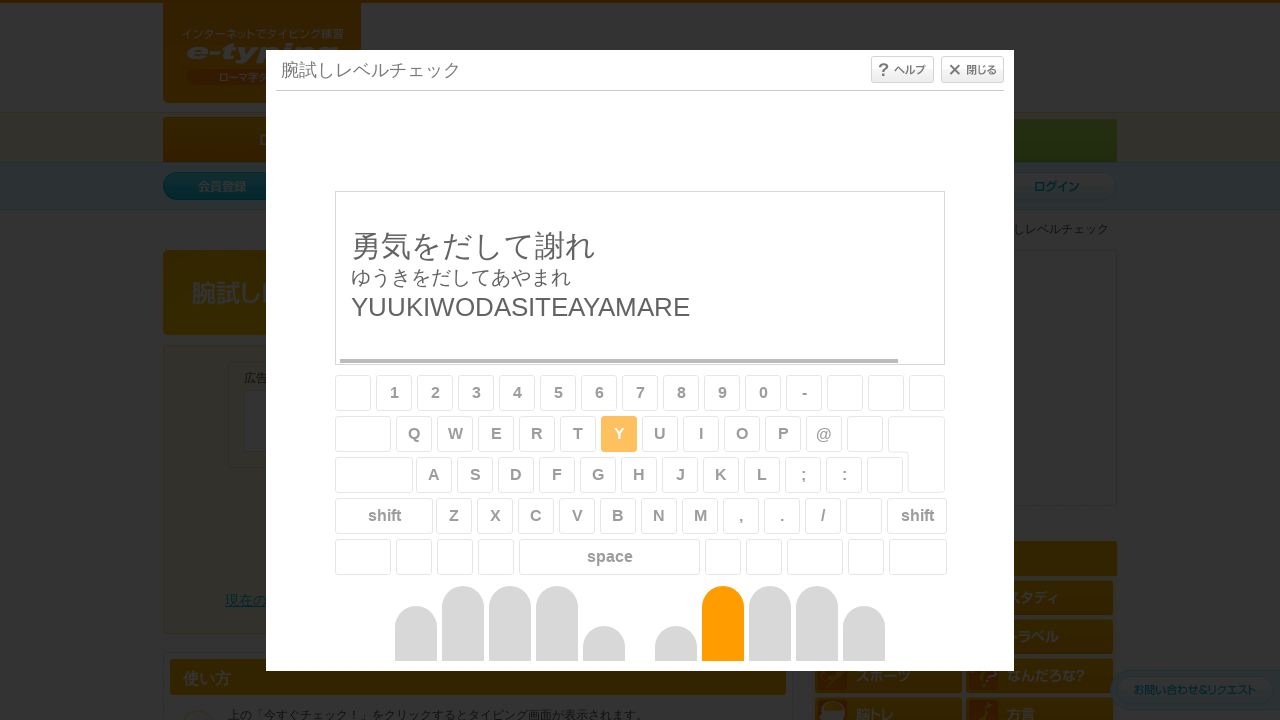

Retrieved text to type for round 2: 'YUUKIWODASITEAYAMARE'
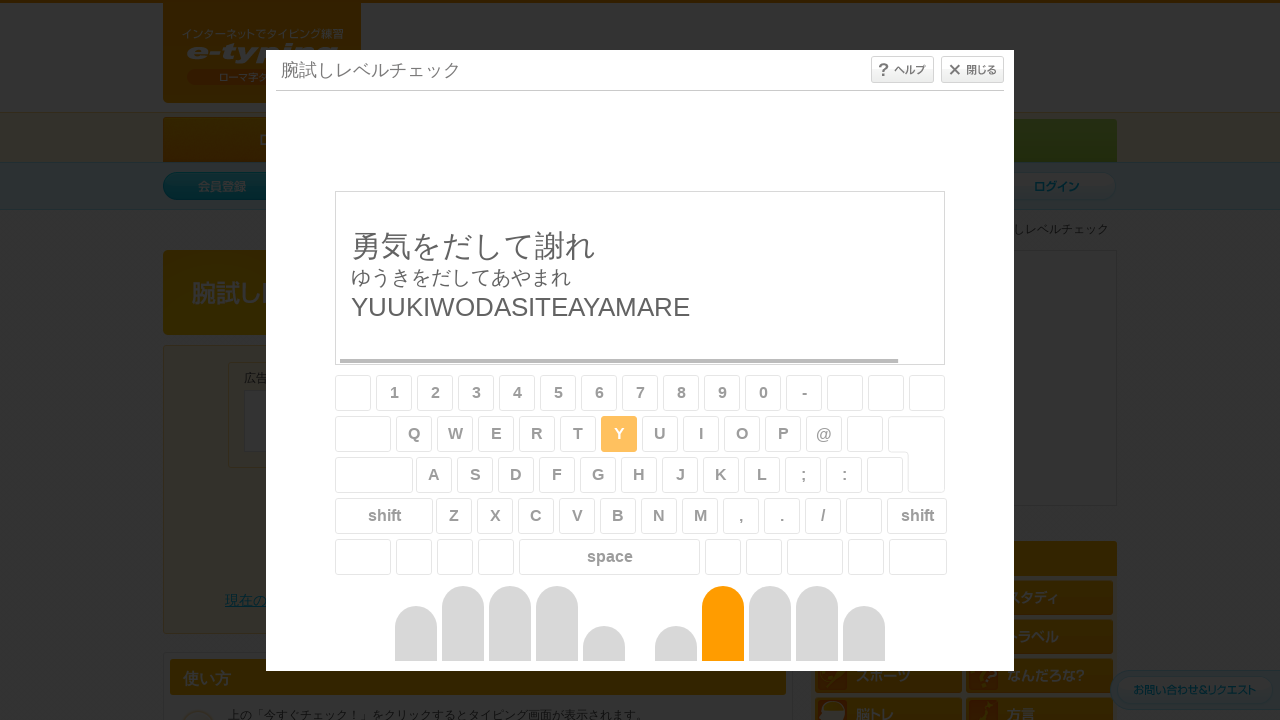

Typed all characters for round 2
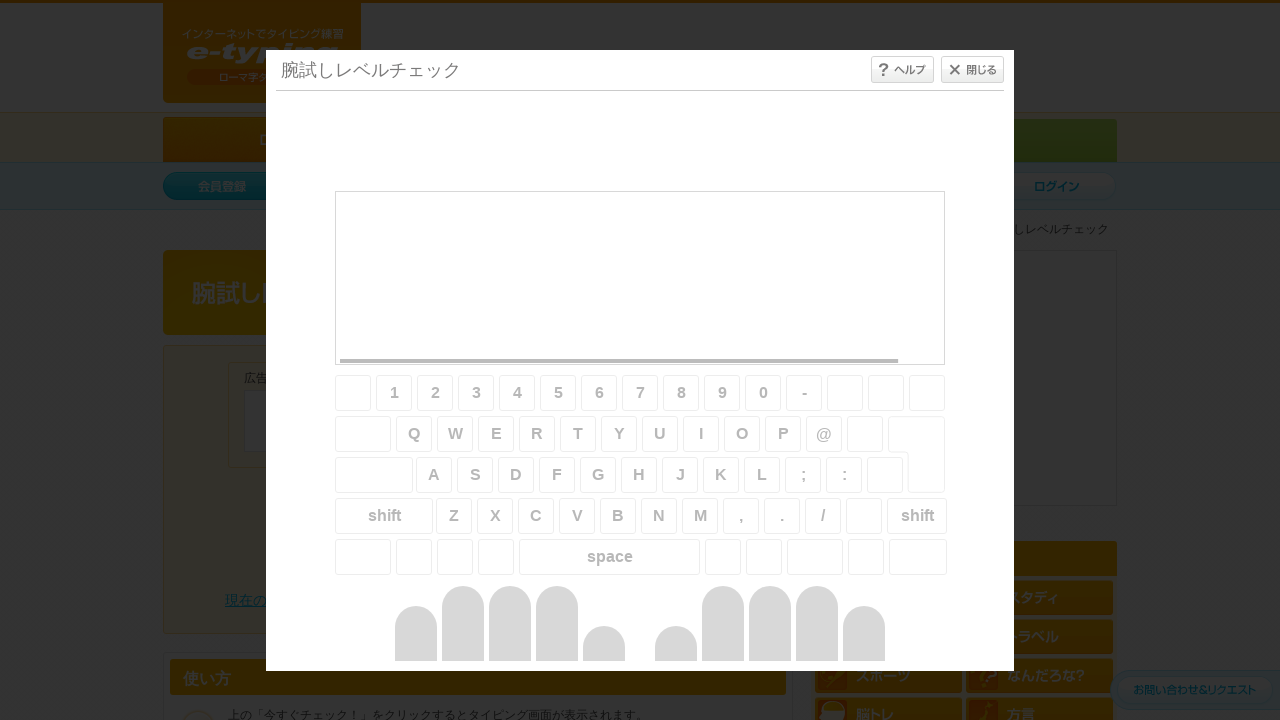

Waited between rounds 2 and 3
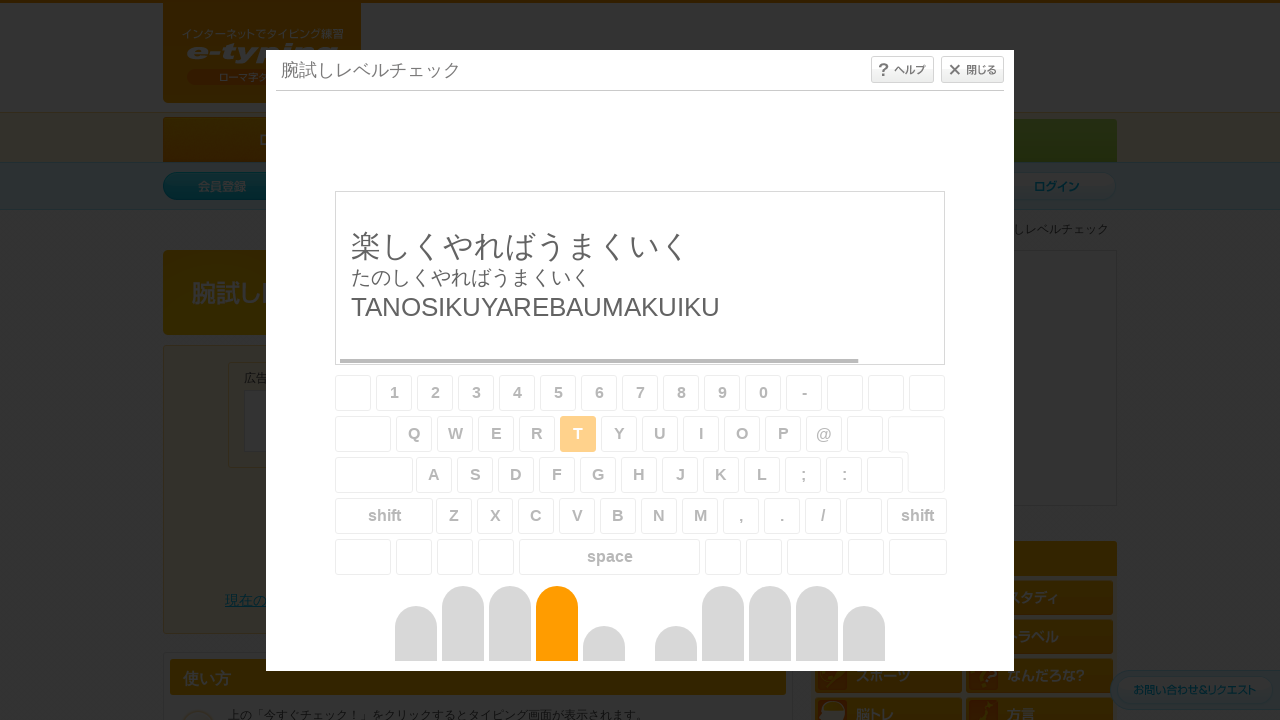

Retrieved text to type for round 3: 'TANOSIKUYAREBAUMAKUIKU'
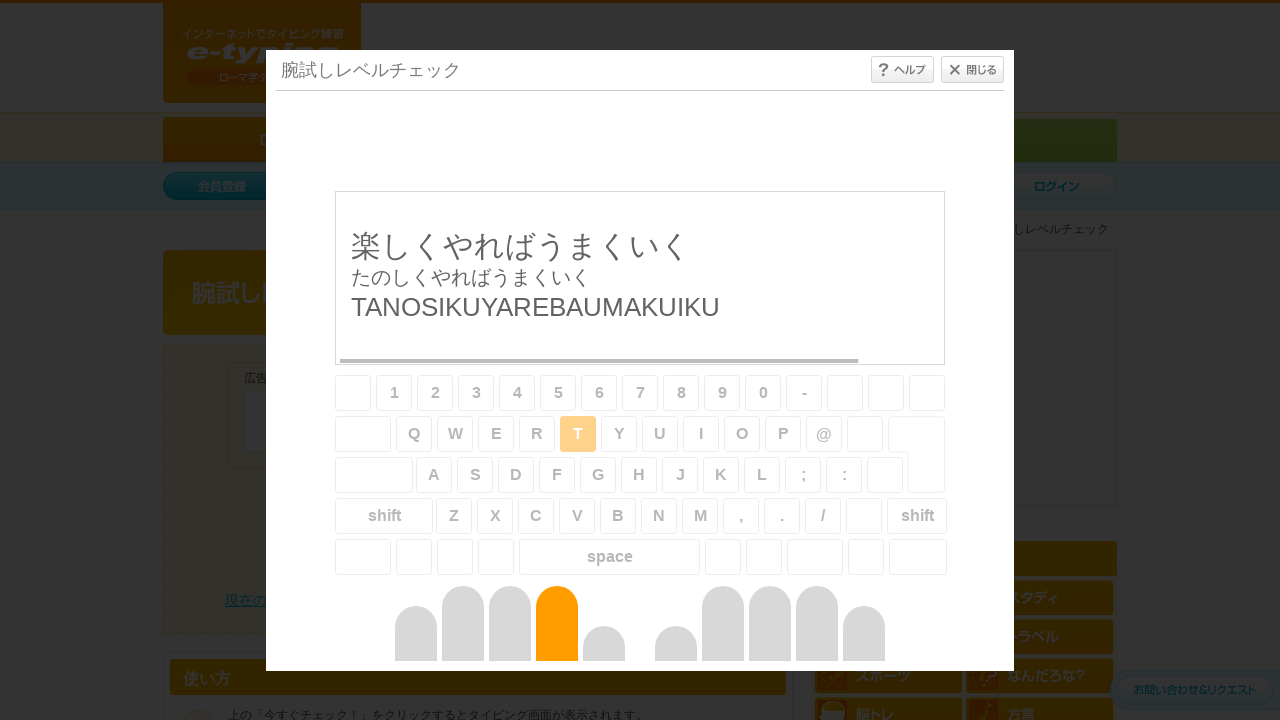

Typed all characters for round 3
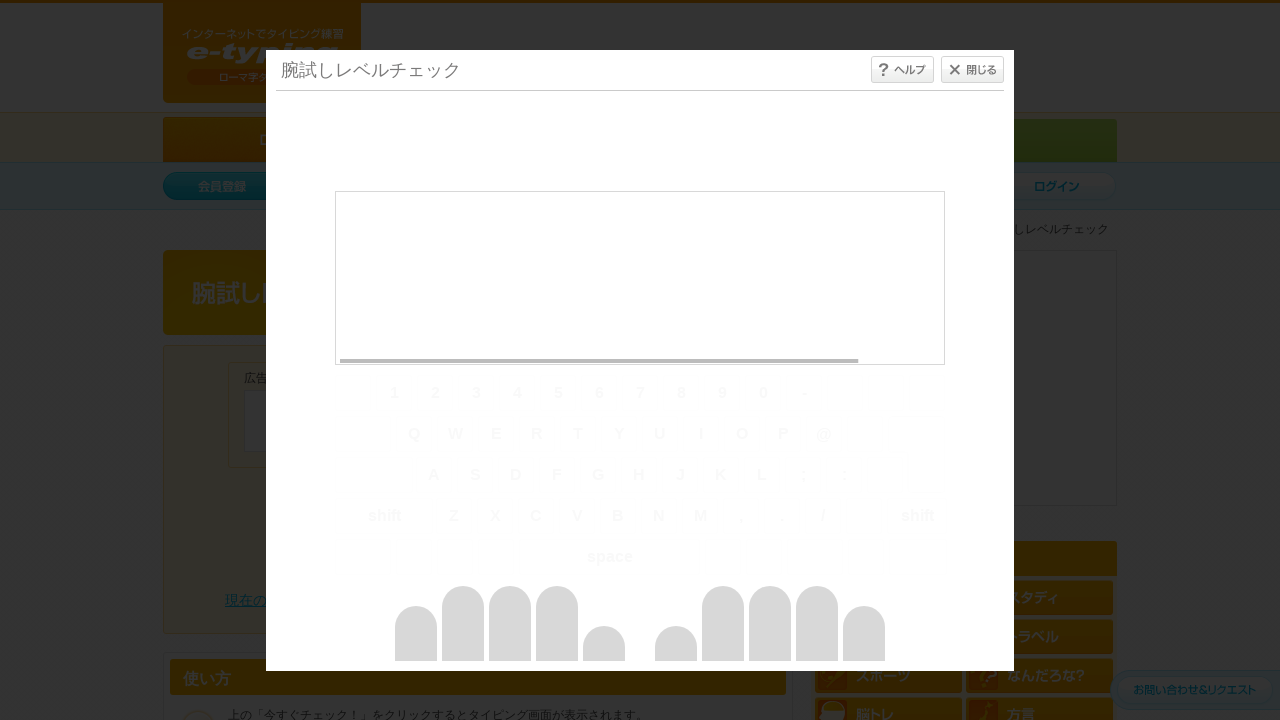

Waited between rounds 3 and 4
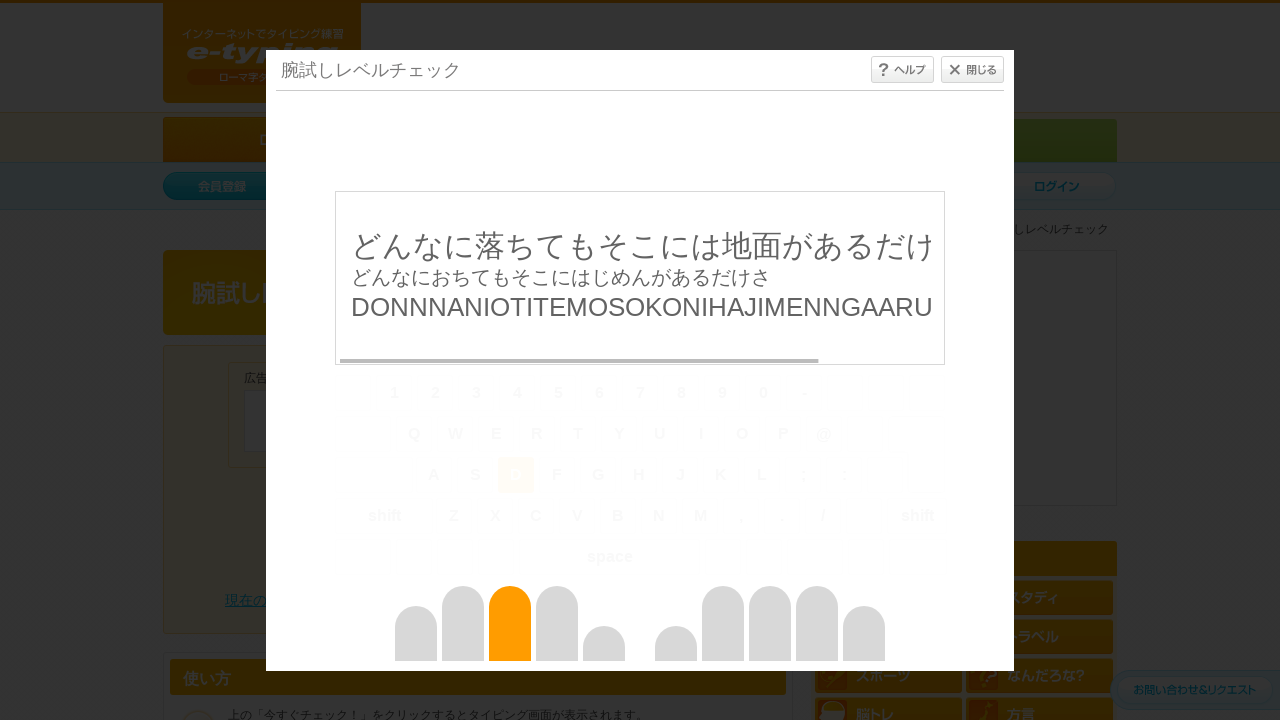

Retrieved text to type for round 4: 'DONNNANIOTITEMOSOKONIHAJIMENNGAARUDAKESA'
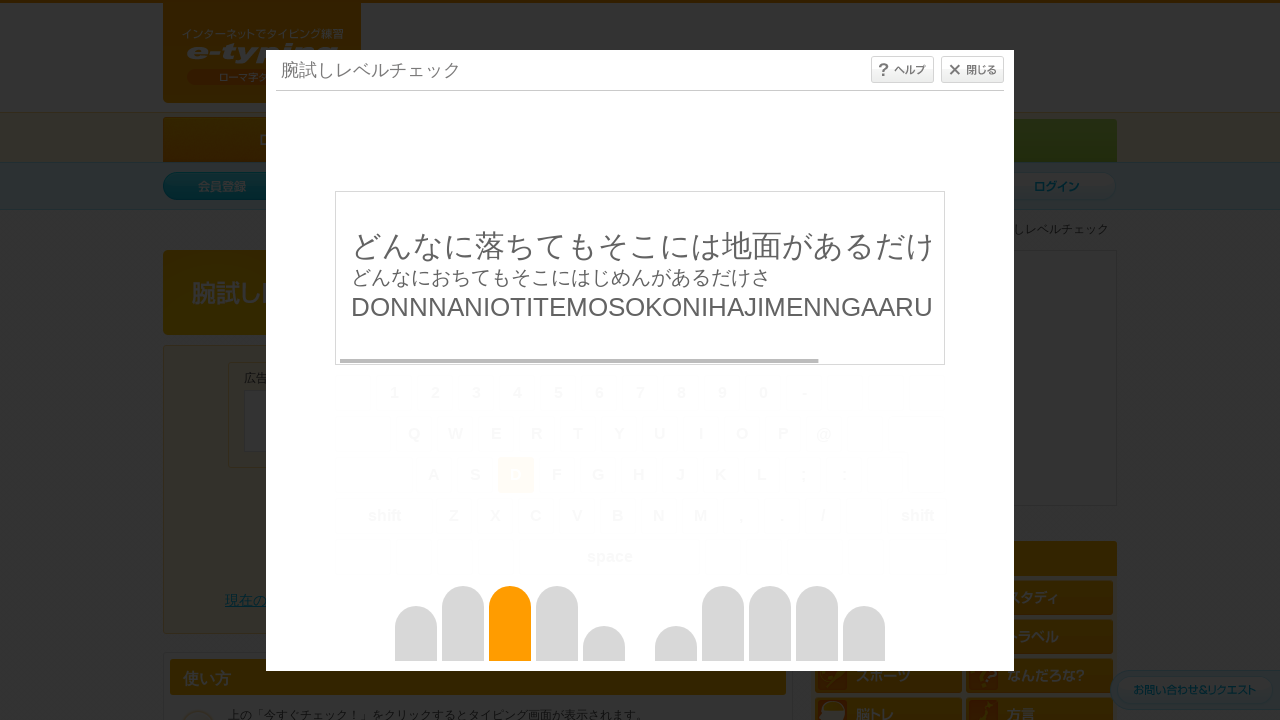

Typed all characters for round 4
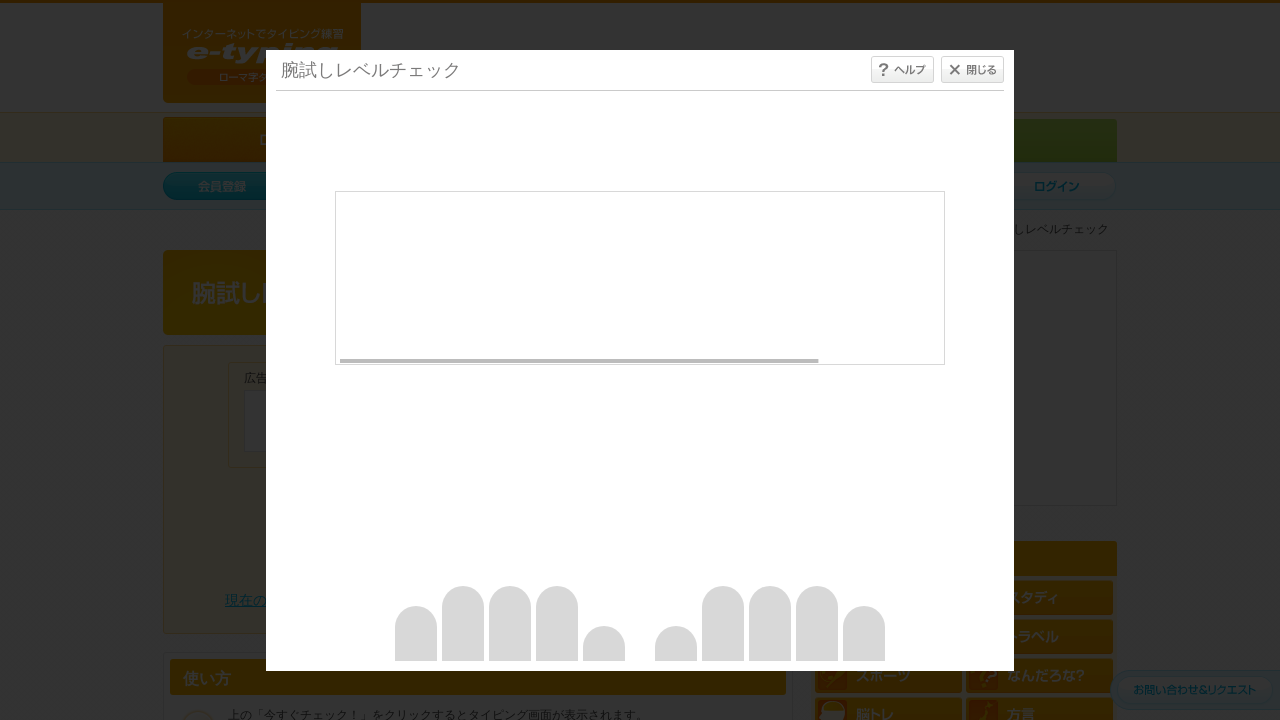

Waited between rounds 4 and 5
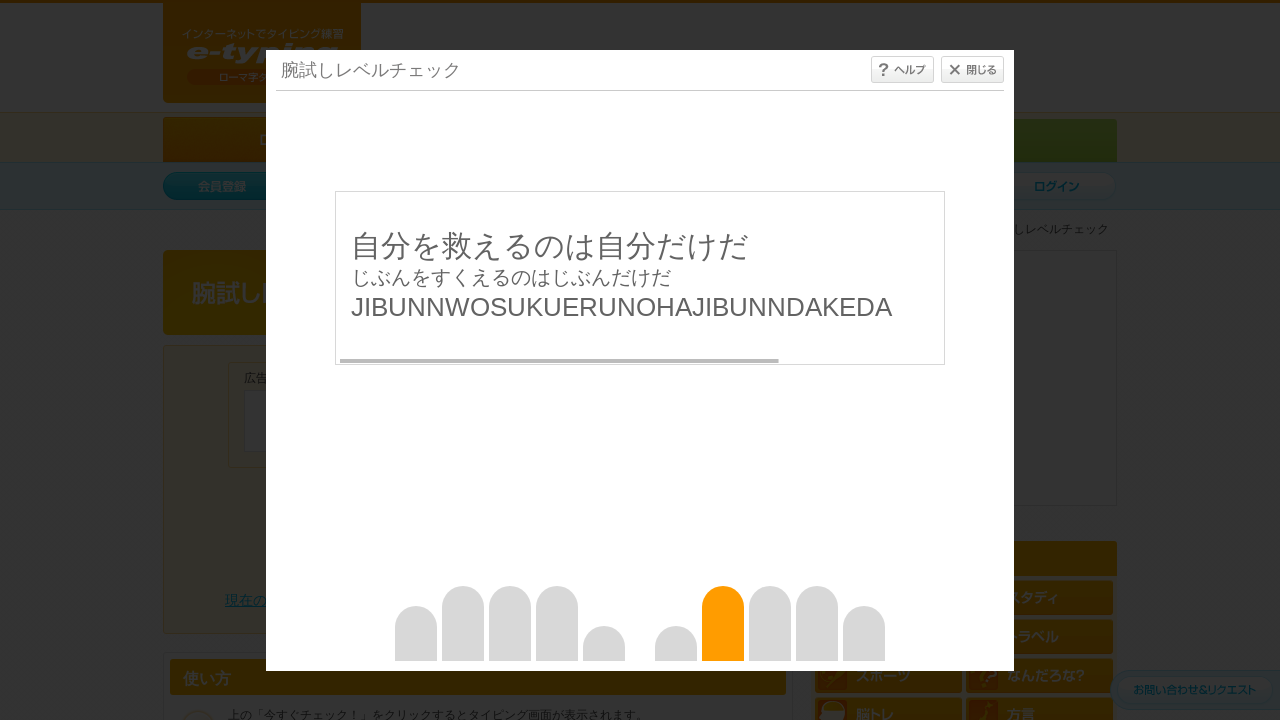

Retrieved text to type for round 5: 'JIBUNNWOSUKUERUNOHAJIBUNNDAKEDA'
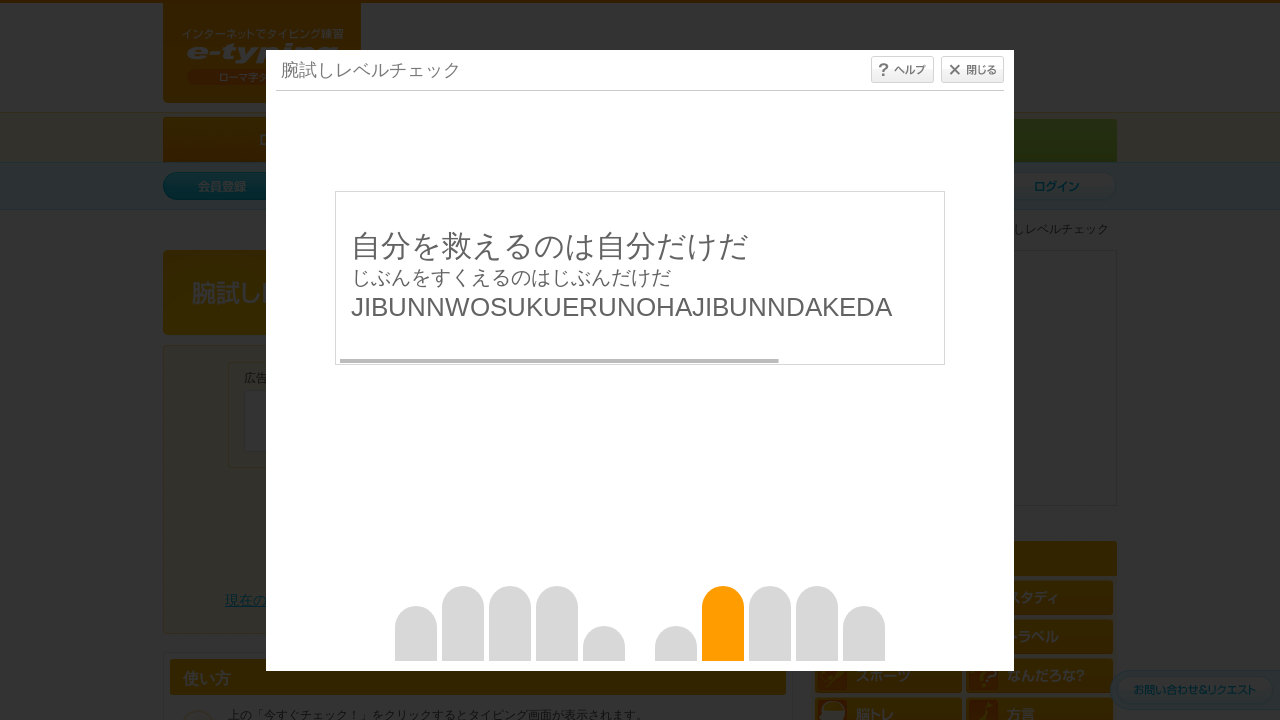

Typed all characters for round 5
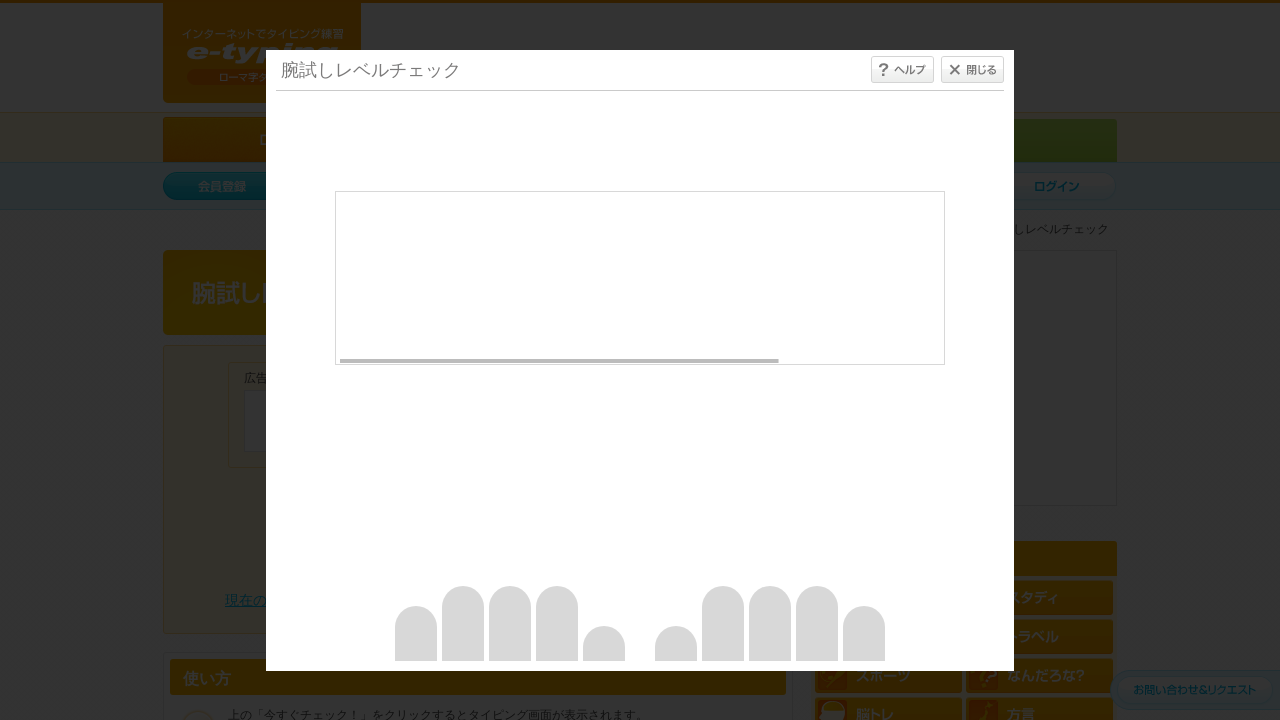

Waited between rounds 5 and 6
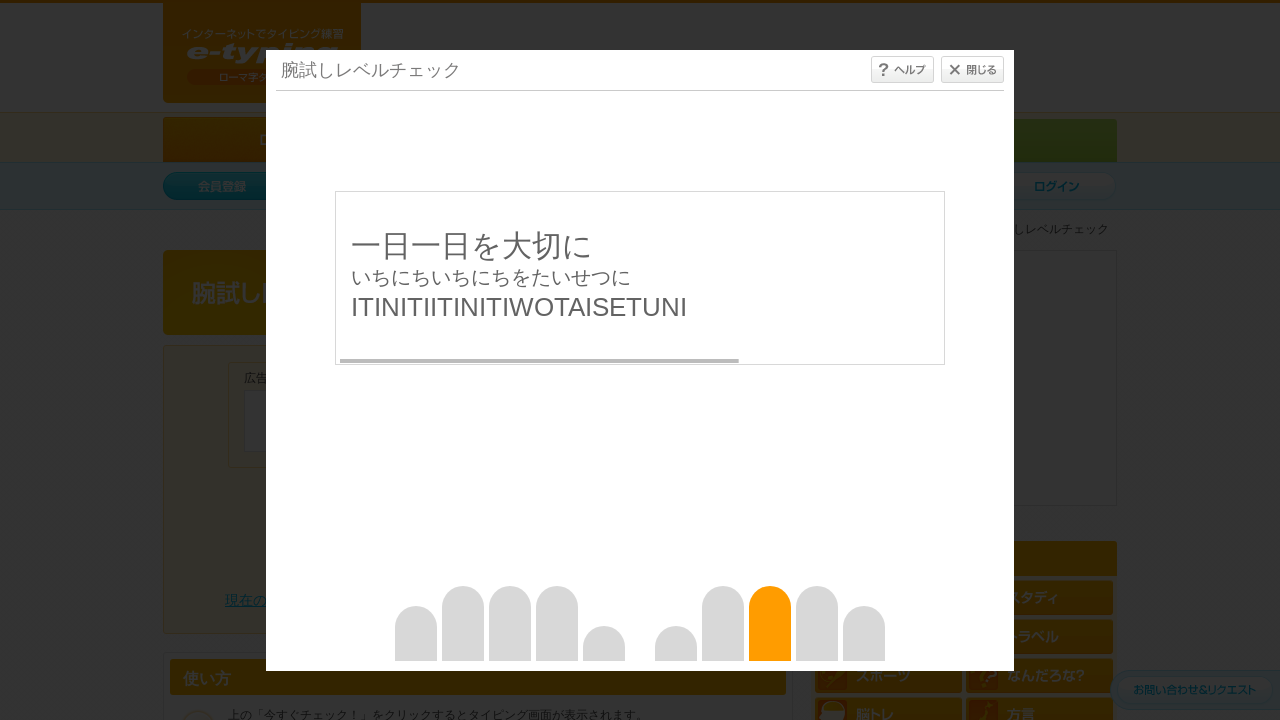

Retrieved text to type for round 6: 'ITINITIITINITIWOTAISETUNI'
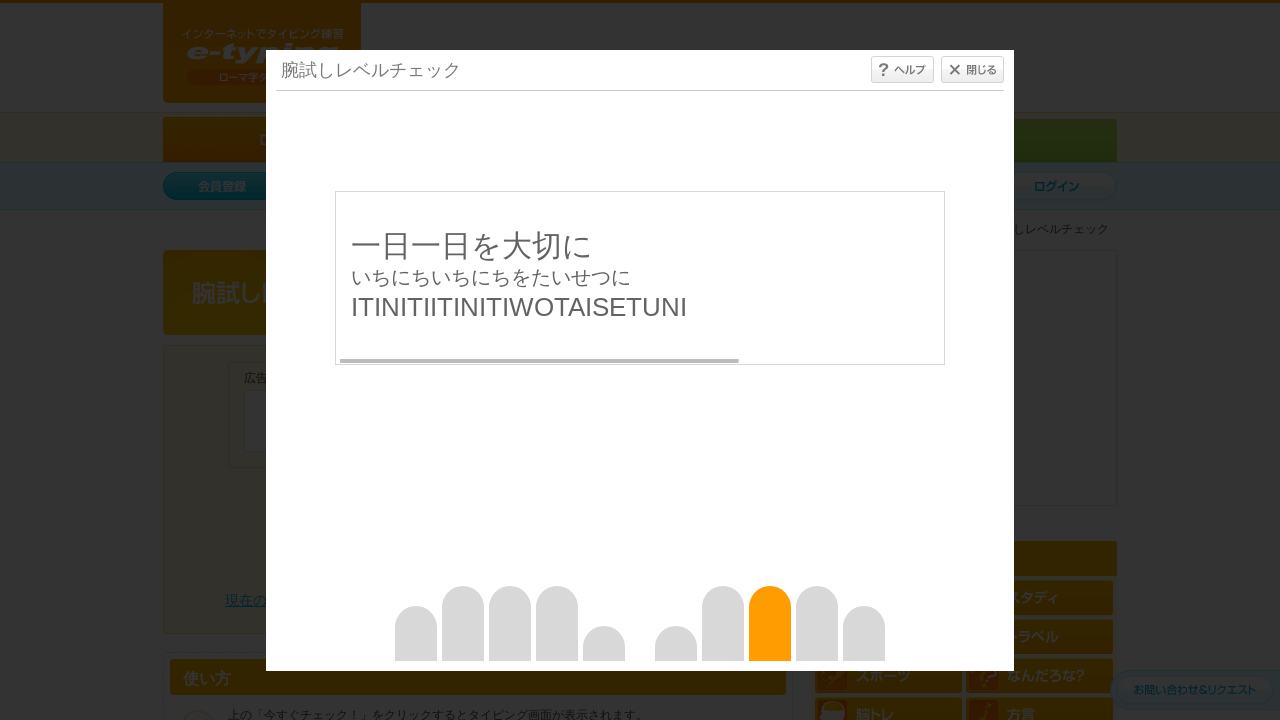

Typed all characters for round 6
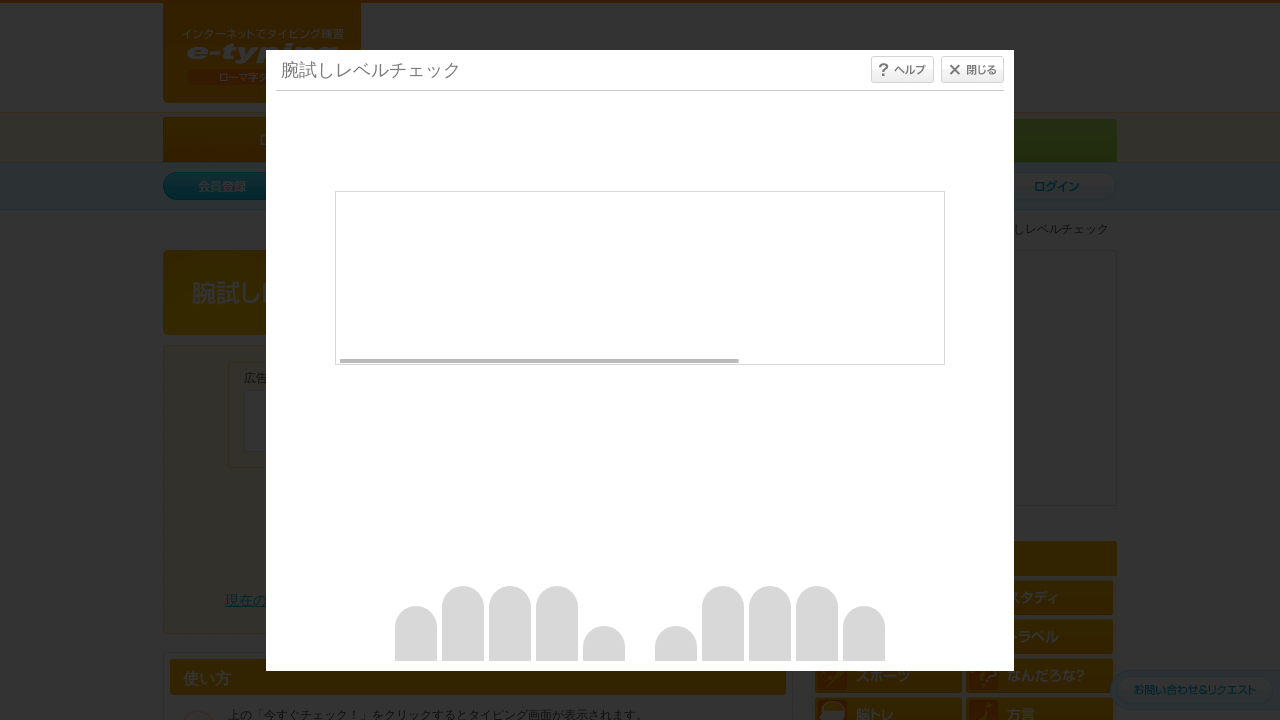

Waited between rounds 6 and 7
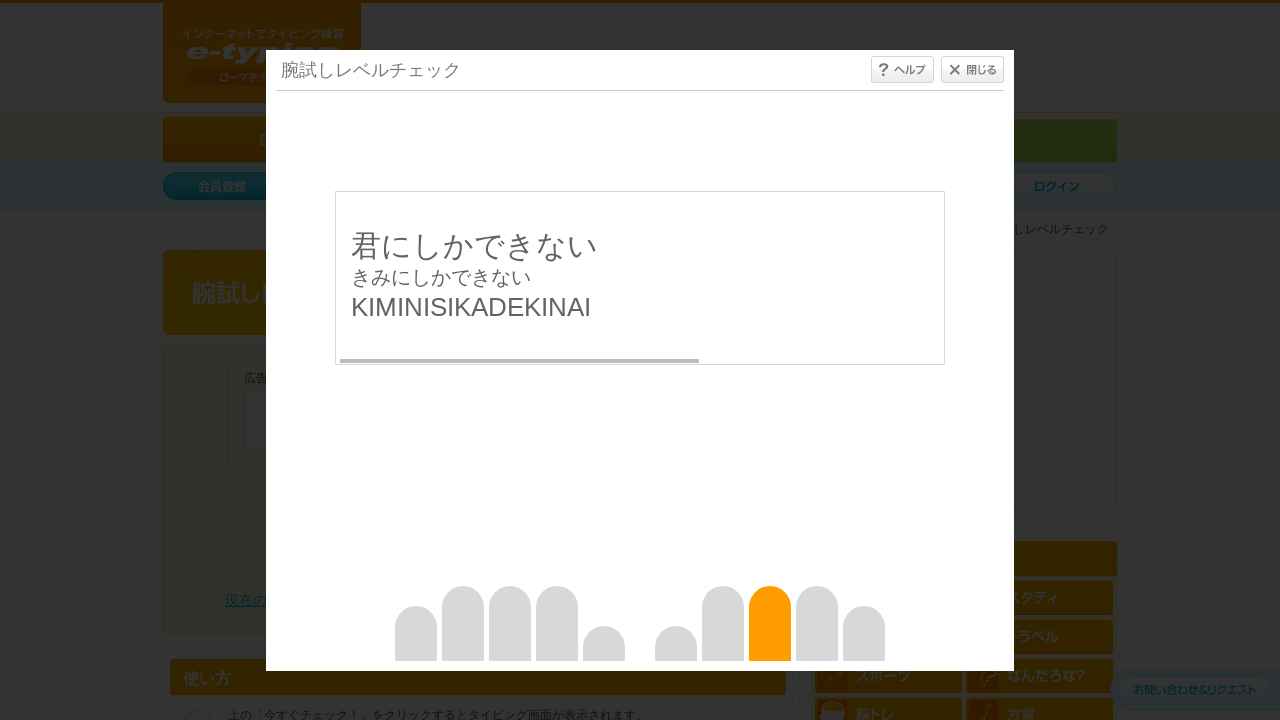

Retrieved text to type for round 7: 'KIMINISIKADEKINAI'
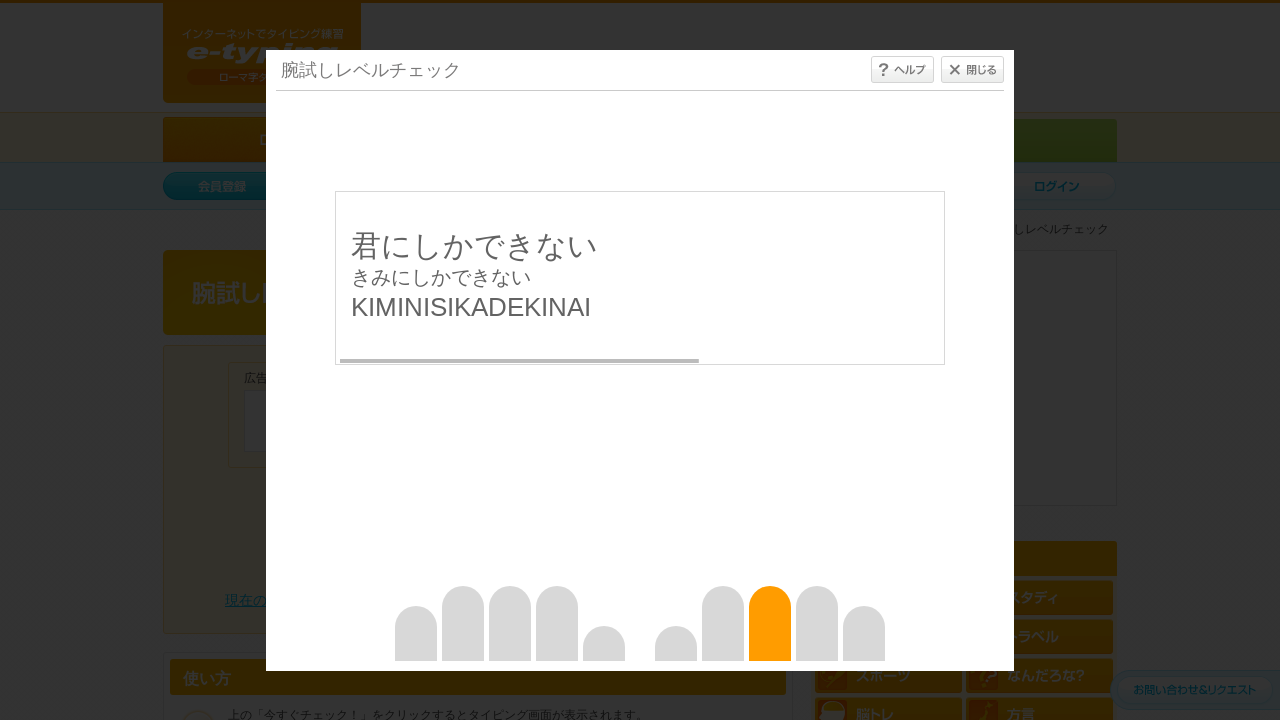

Typed all characters for round 7
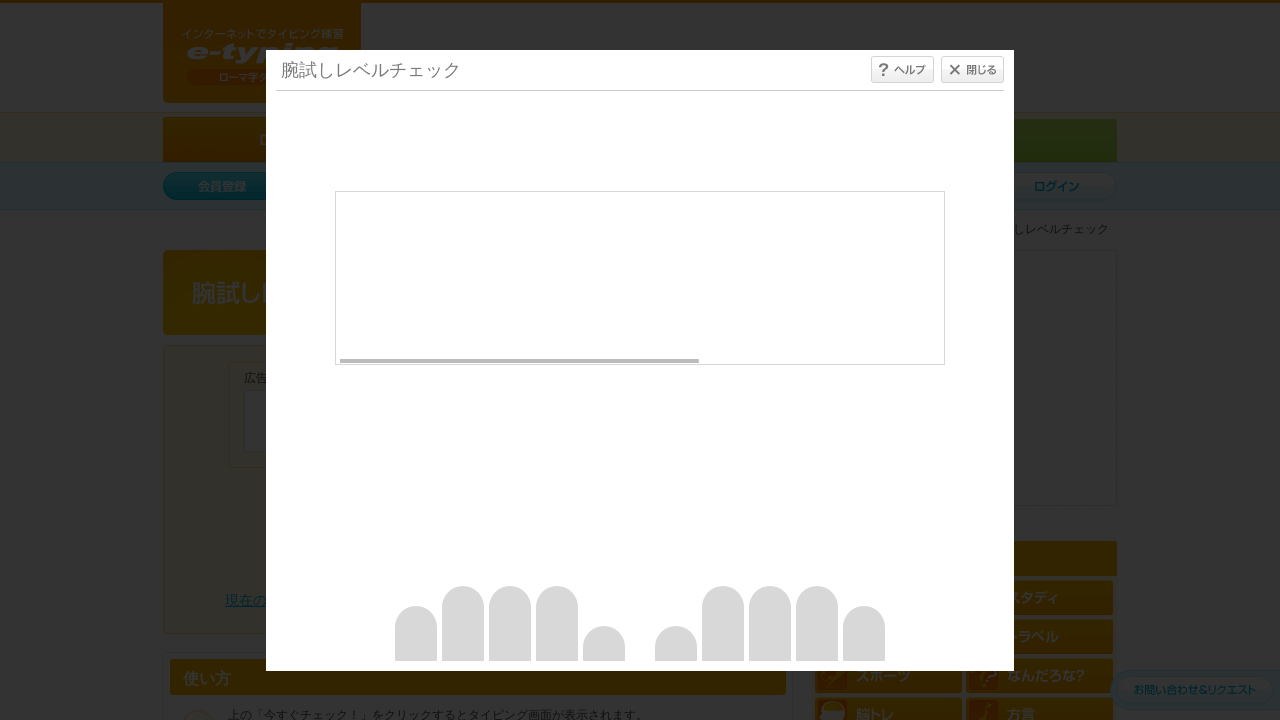

Waited between rounds 7 and 8
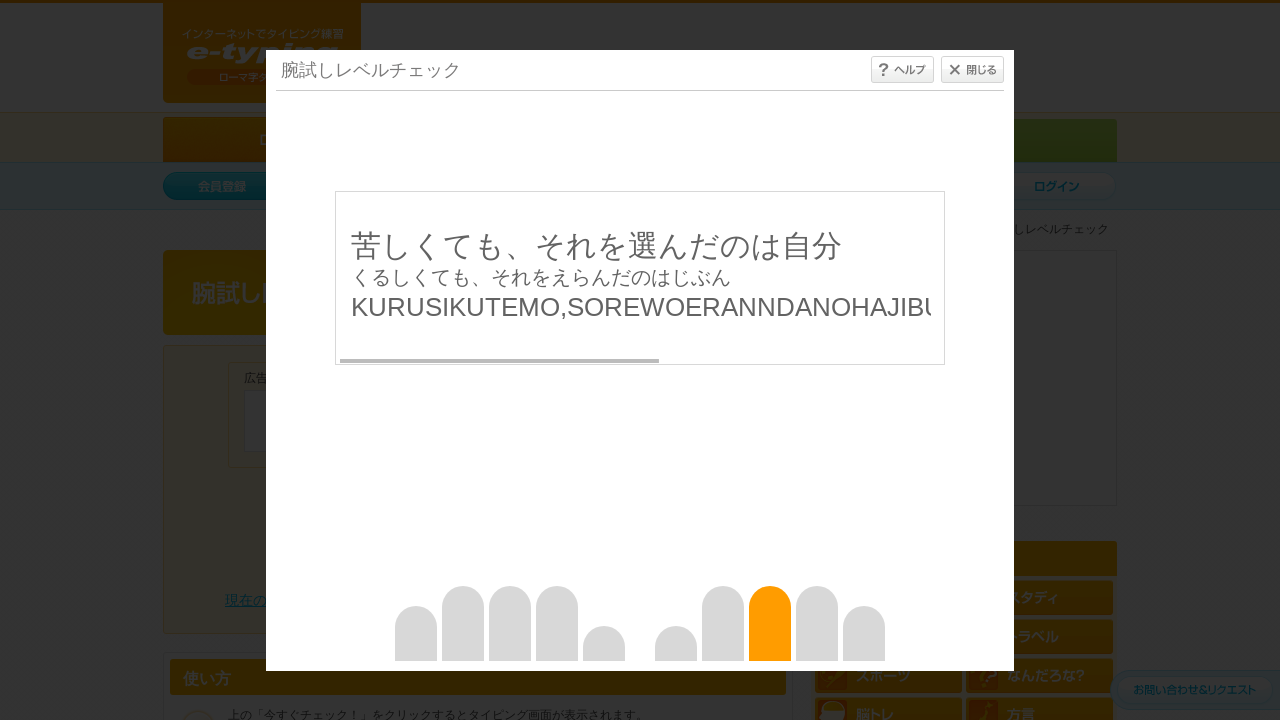

Retrieved text to type for round 8: 'KURUSIKUTEMO,SOREWOERANNDANOHAJIBUNN'
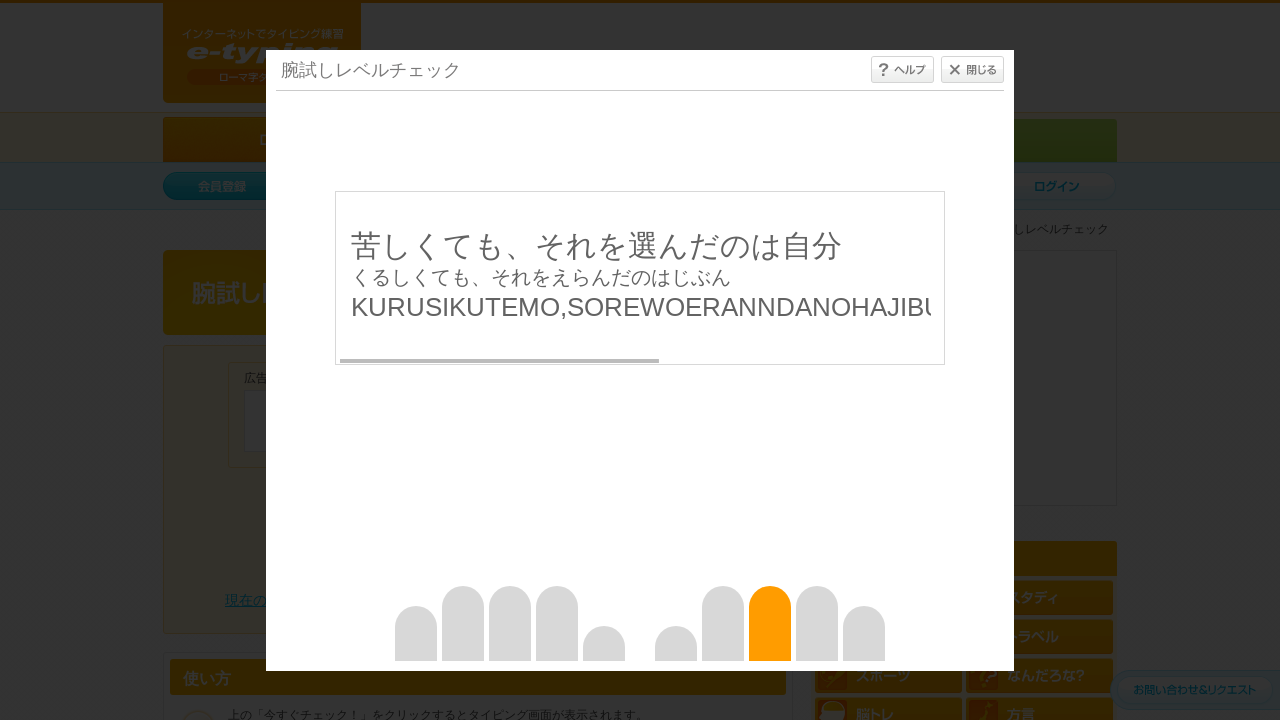

Typed all characters for round 8
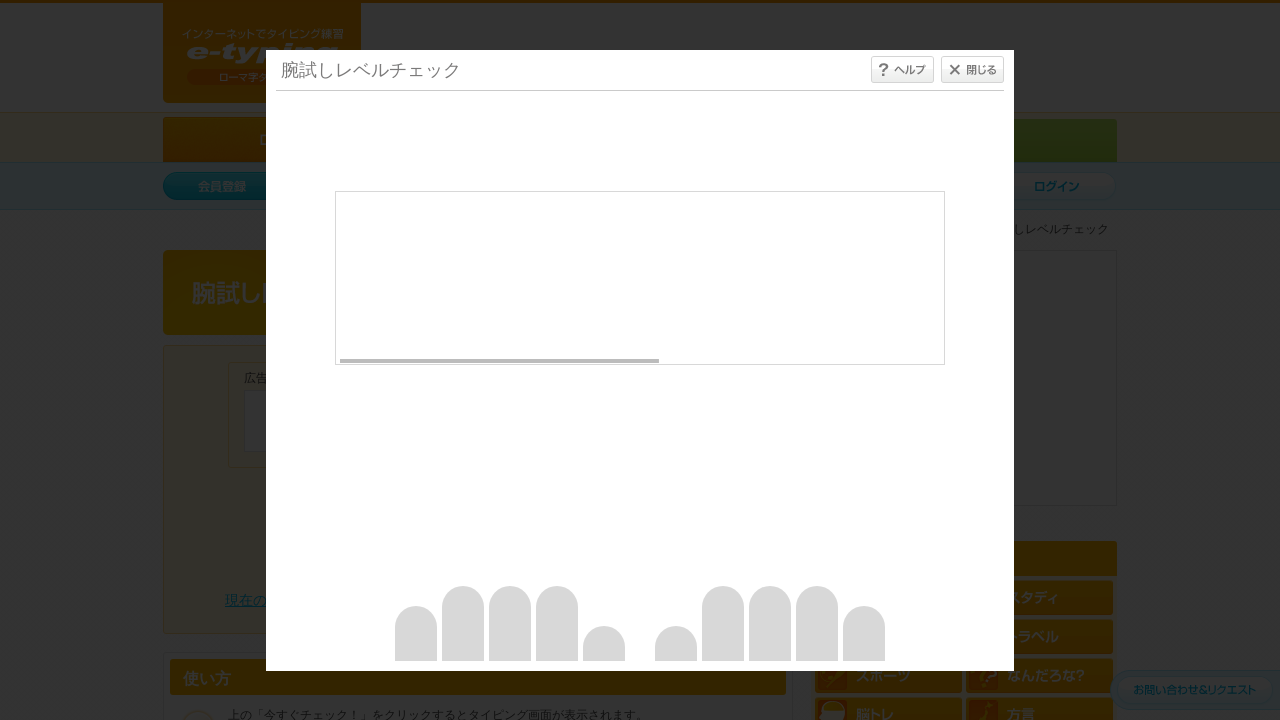

Waited between rounds 8 and 9
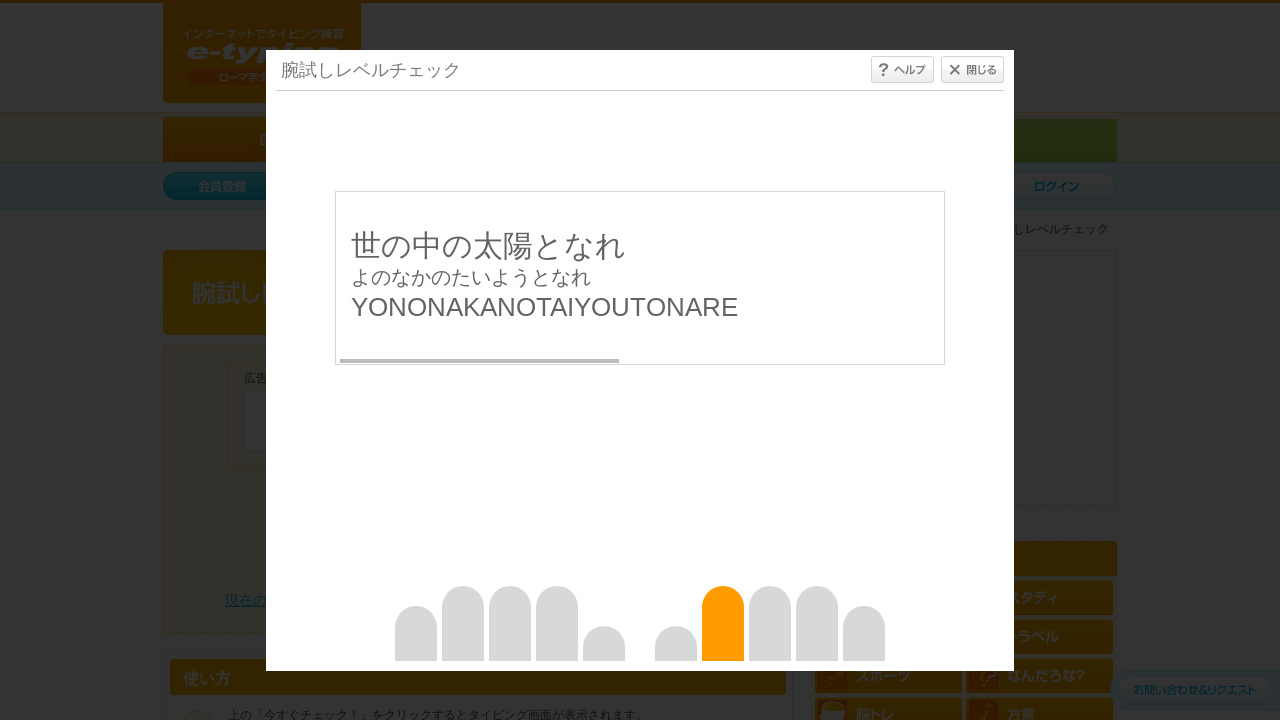

Retrieved text to type for round 9: 'YONONAKANOTAIYOUTONARE'
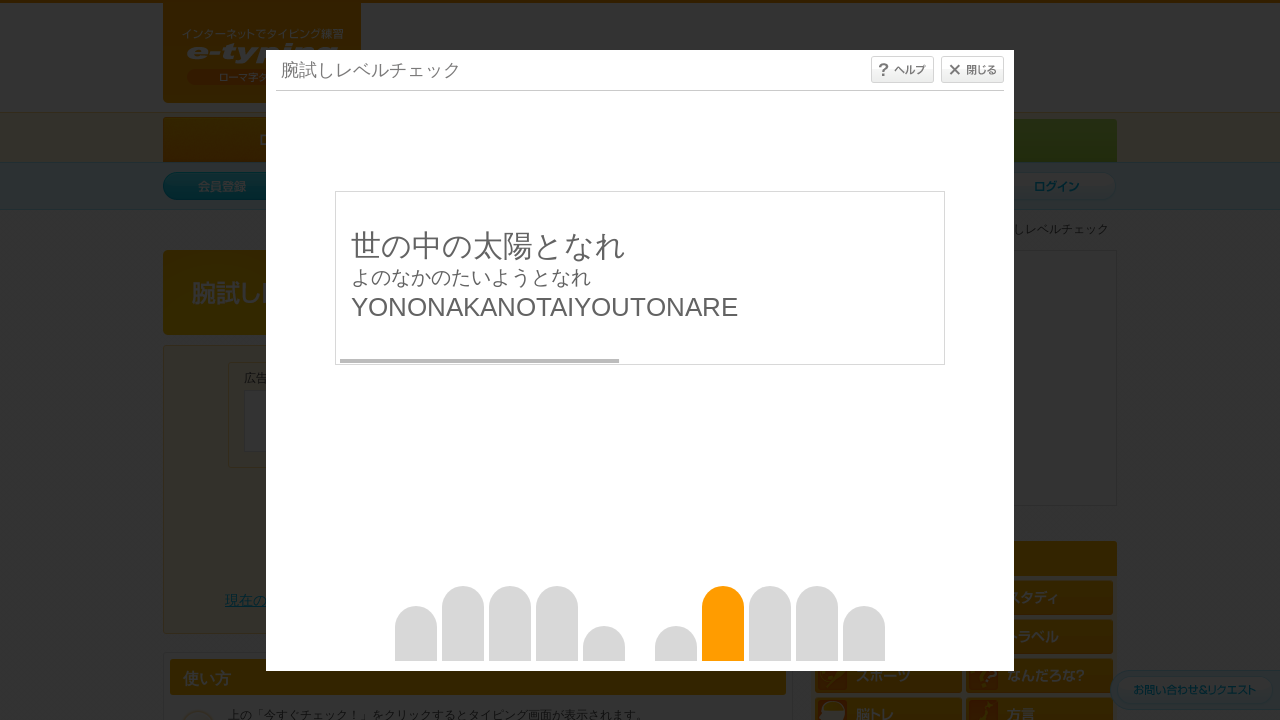

Typed all characters for round 9
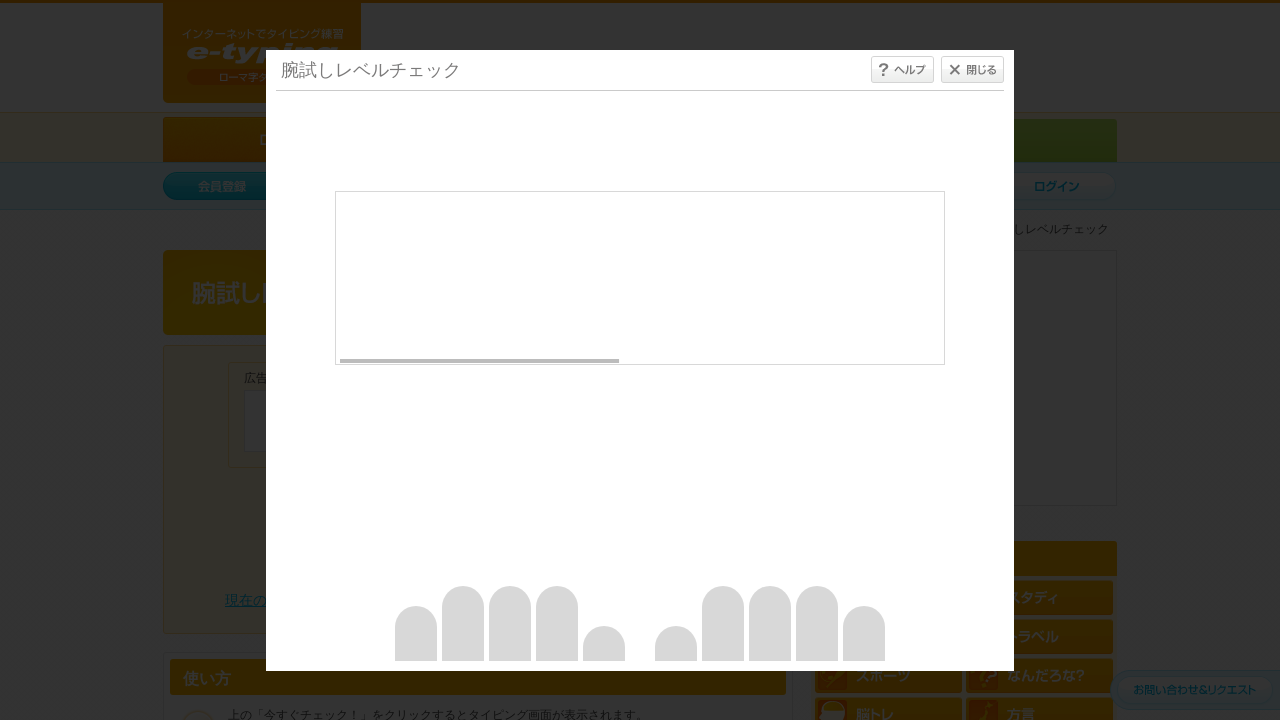

Waited between rounds 9 and 10
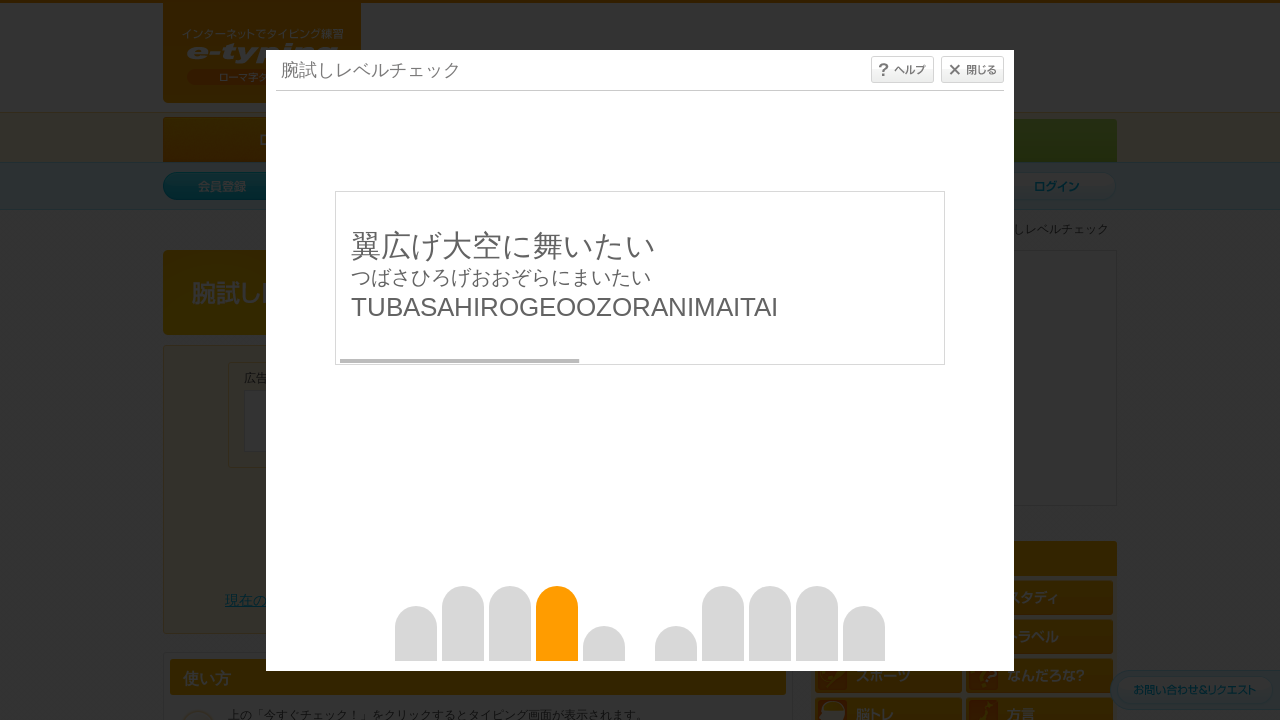

Retrieved text to type for round 10: 'TUBASAHIROGEOOZORANIMAITAI'
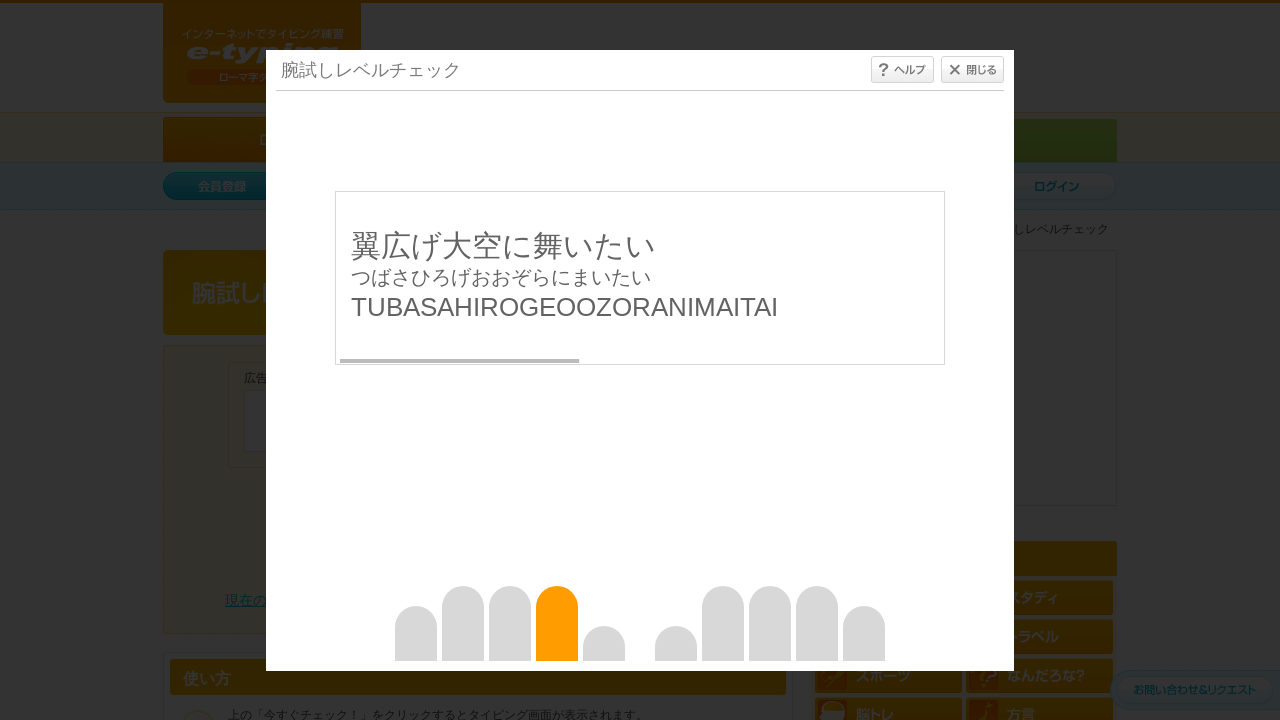

Typed all characters for round 10
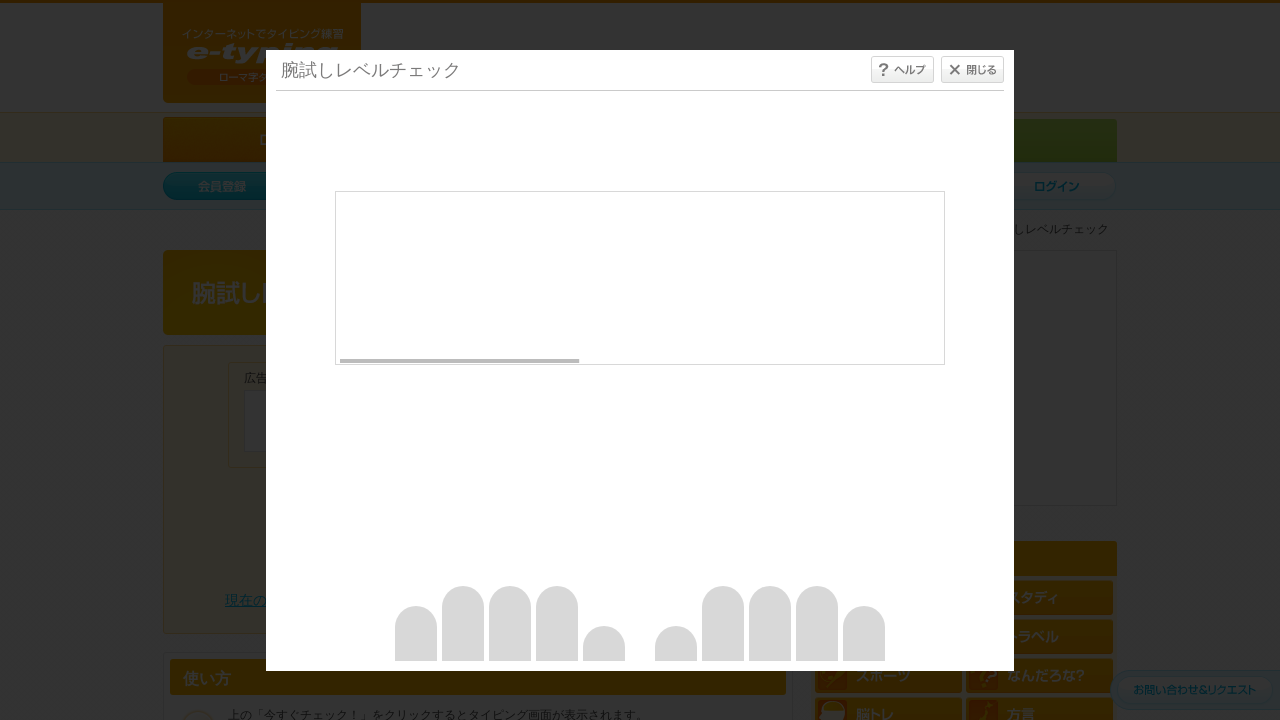

Waited between rounds 10 and 11
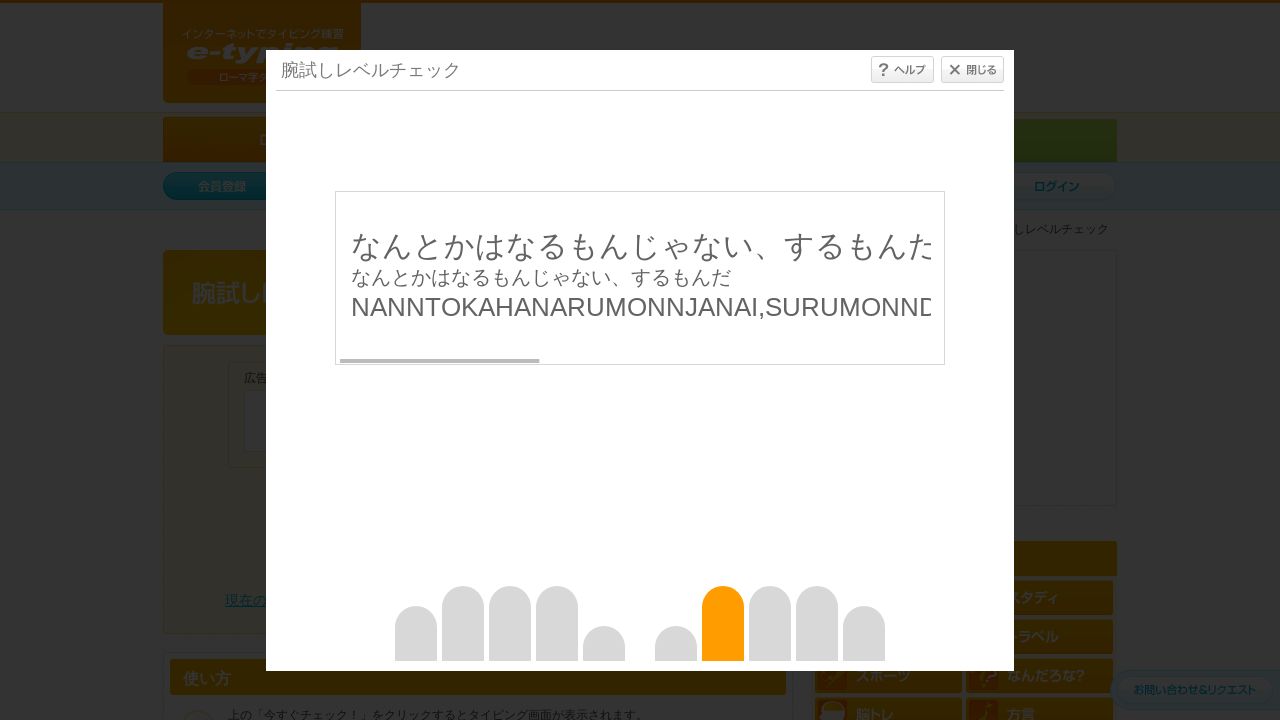

Retrieved text to type for round 11: 'NANNTOKAHANARUMONNJANAI,SURUMONNDA'
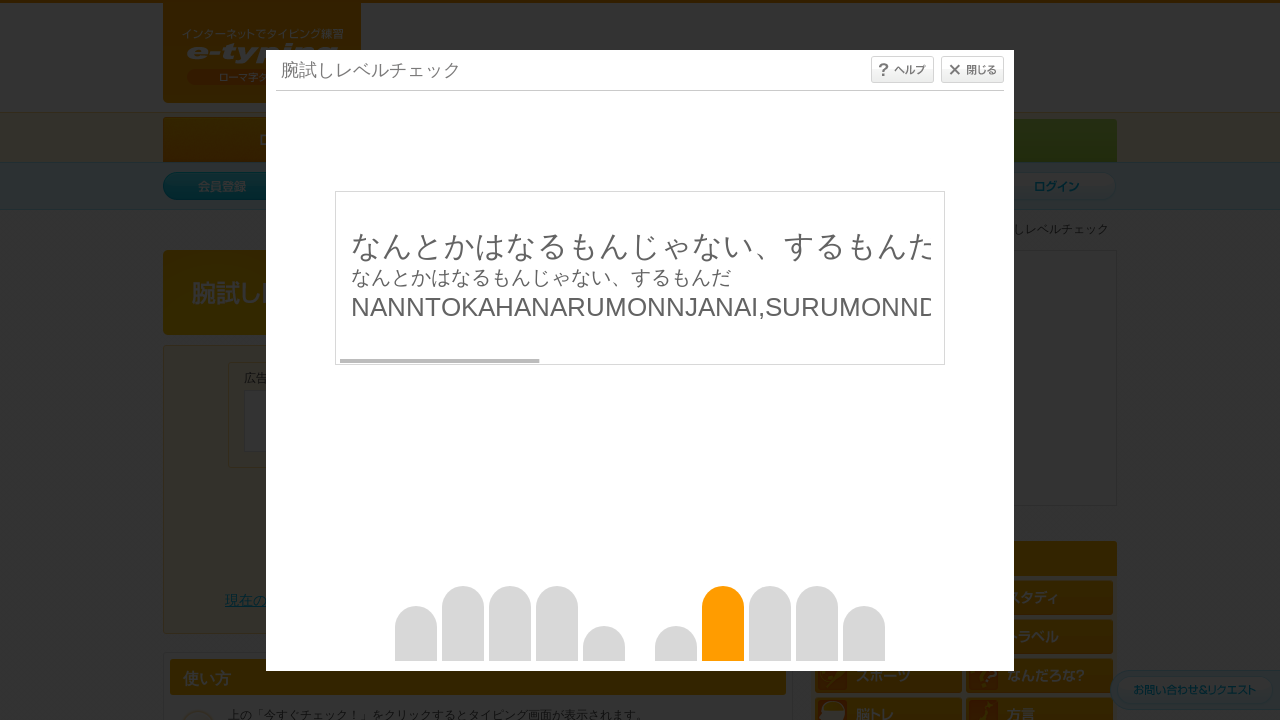

Typed all characters for round 11
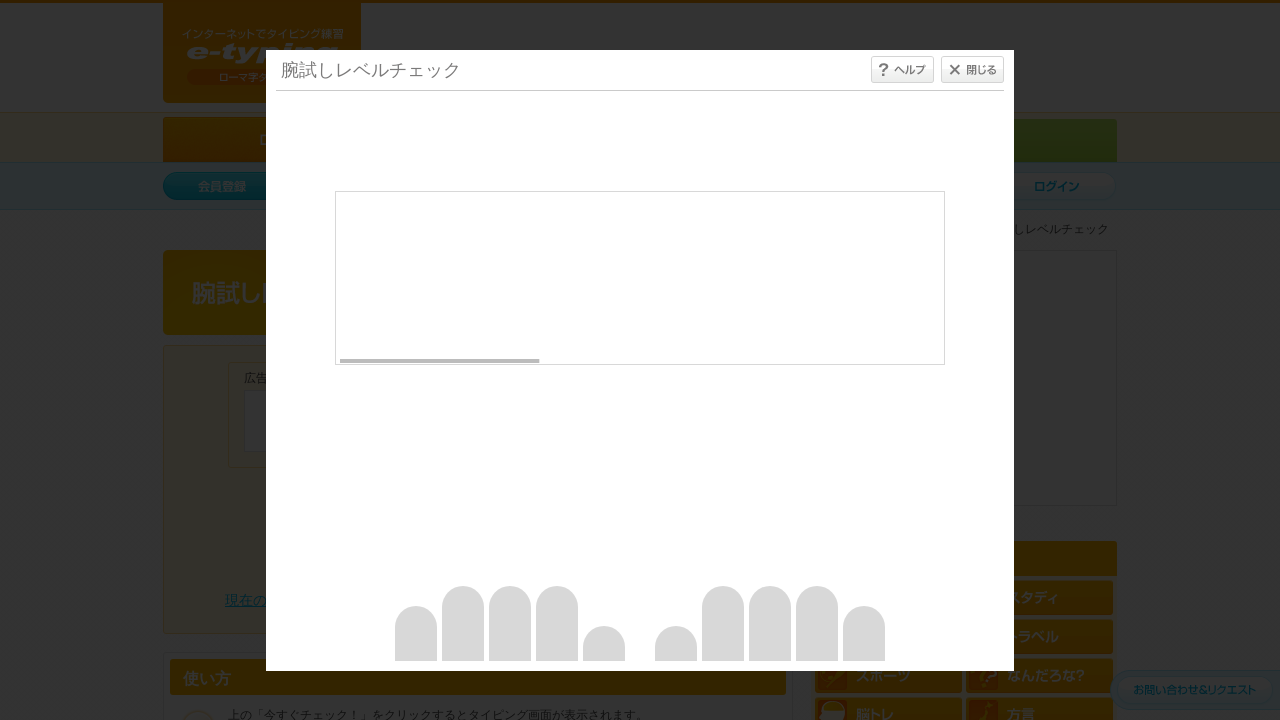

Waited between rounds 11 and 12
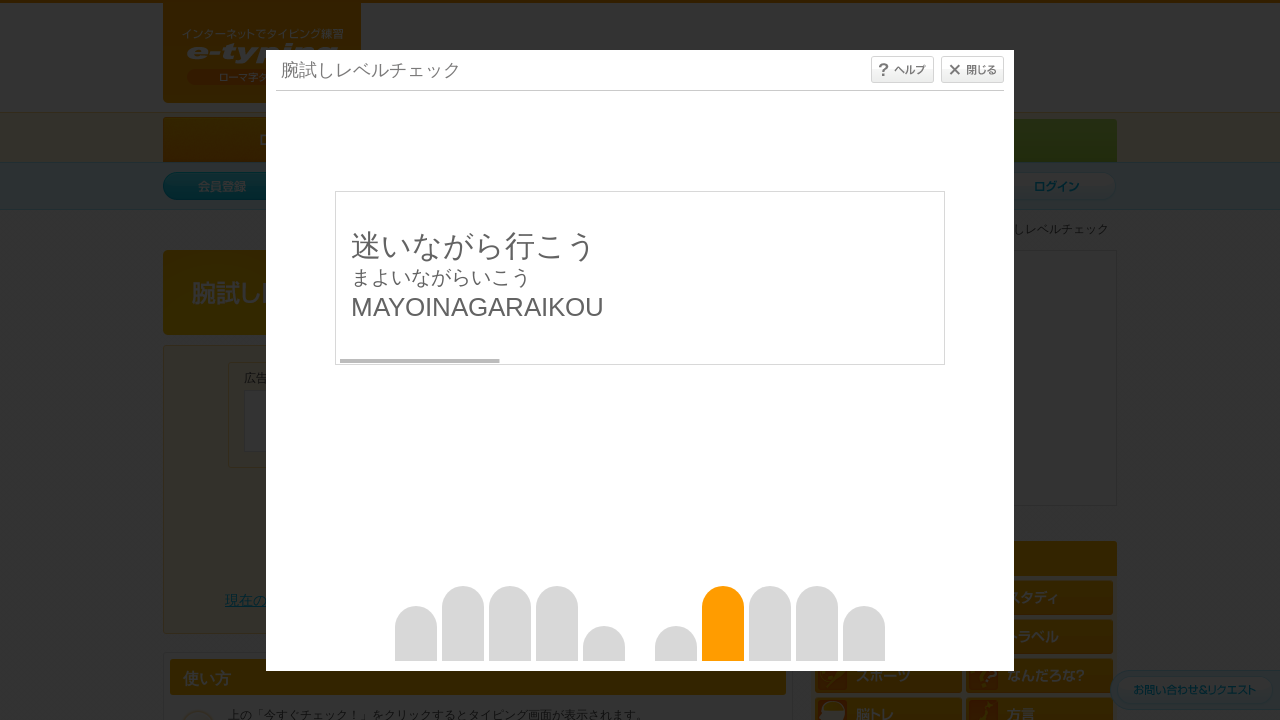

Retrieved text to type for round 12: 'MAYOINAGARAIKOU'
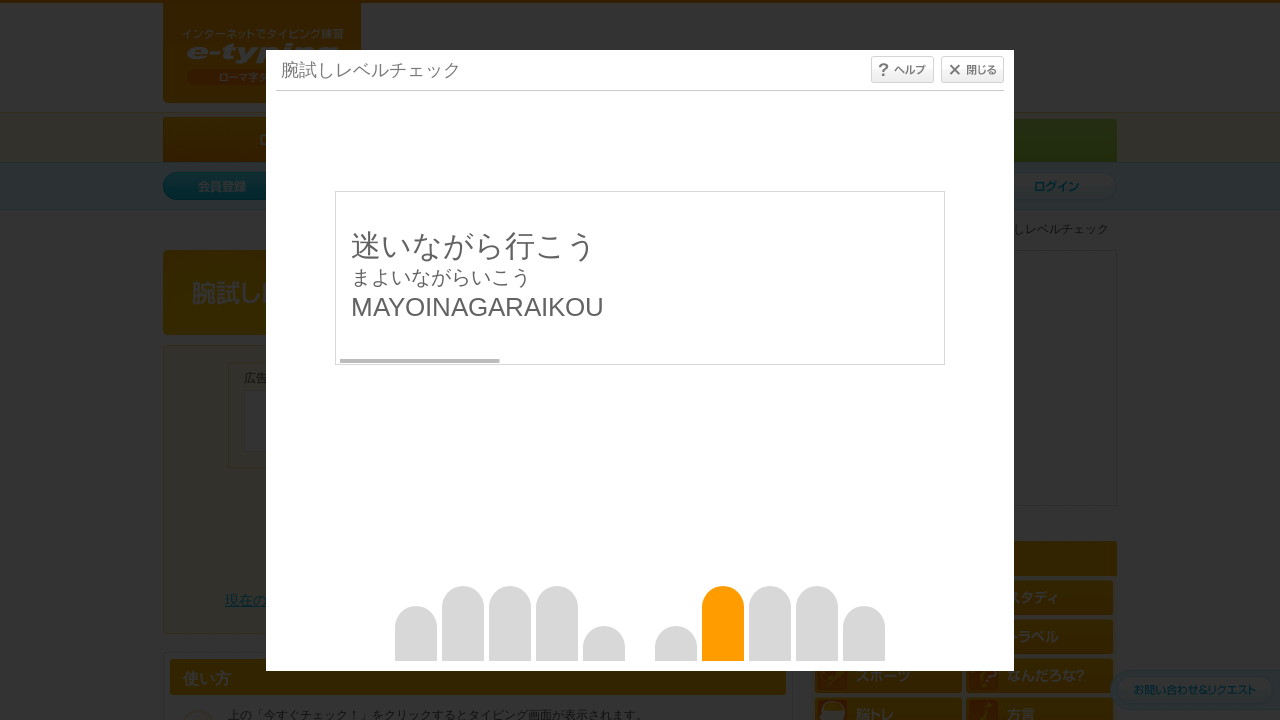

Typed all characters for round 12
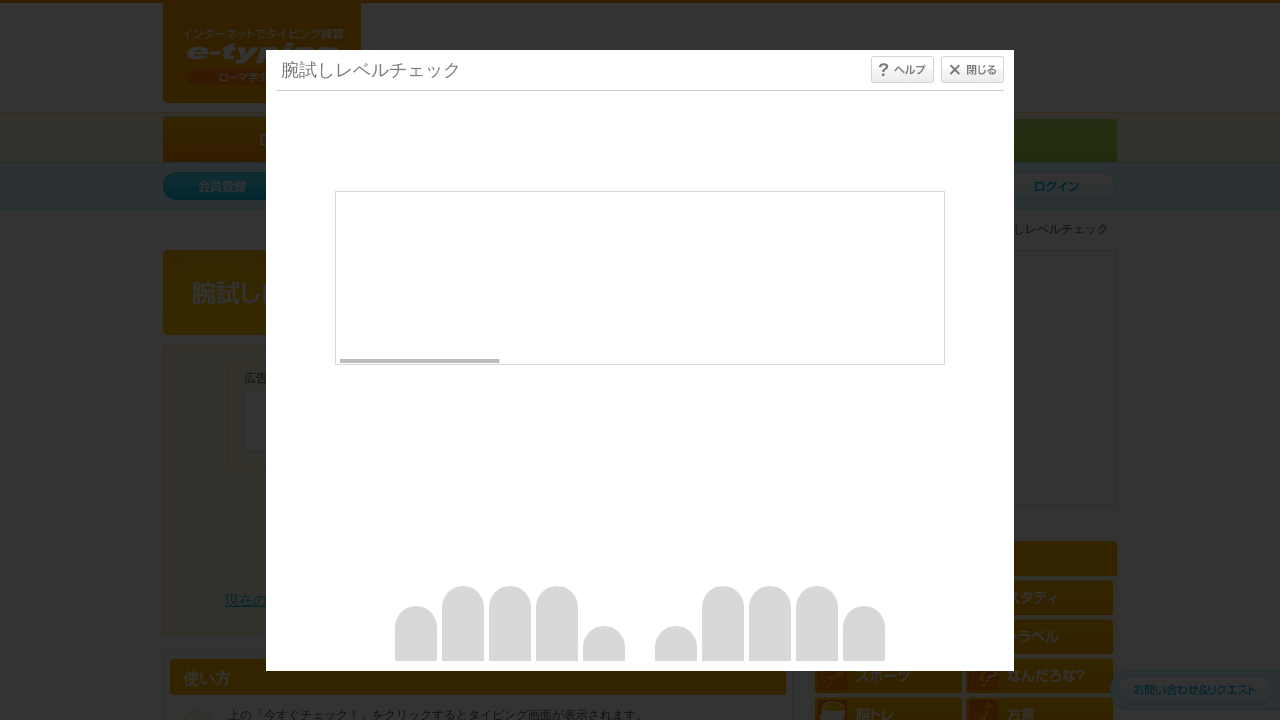

Waited between rounds 12 and 13
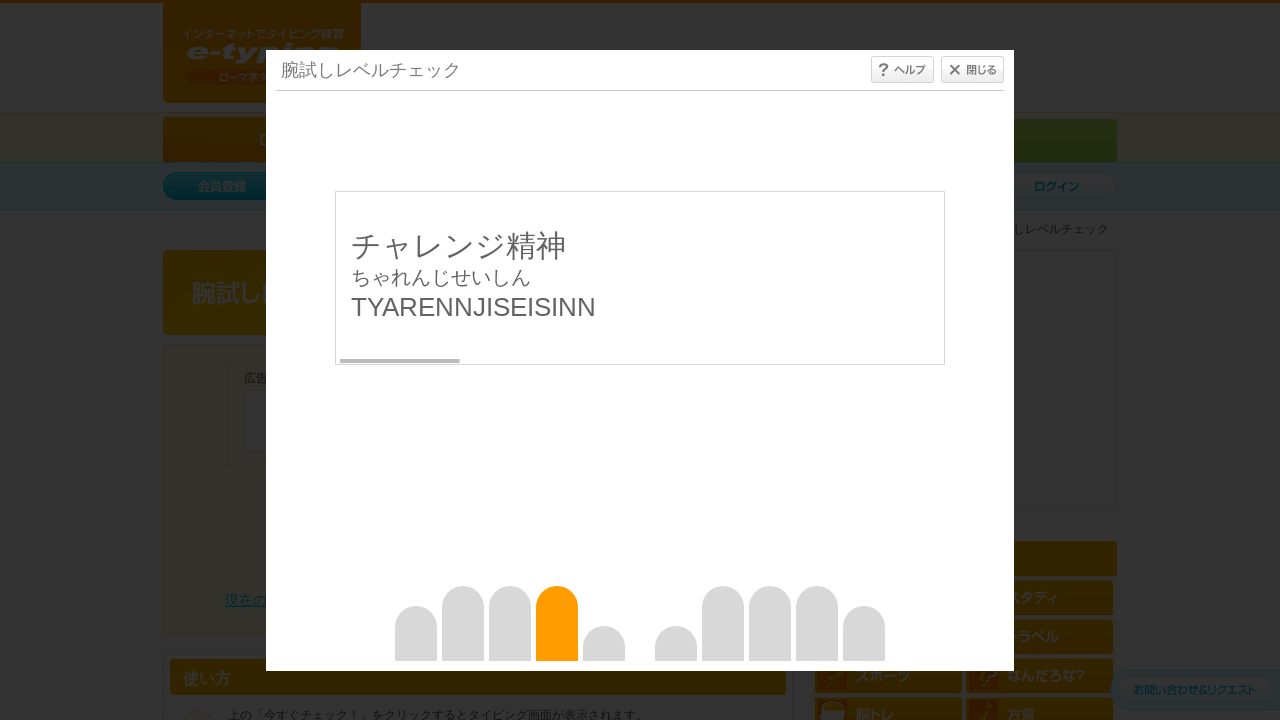

Retrieved text to type for round 13: 'TYARENNJISEISINN'
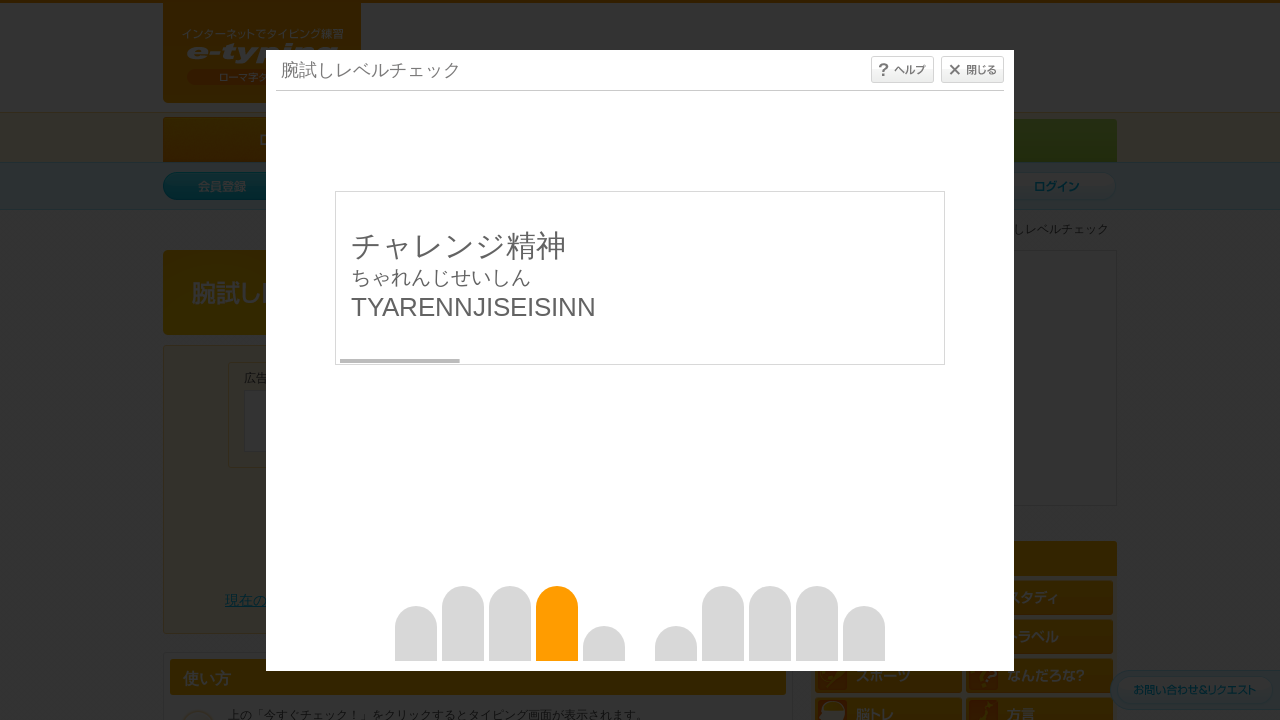

Typed all characters for round 13
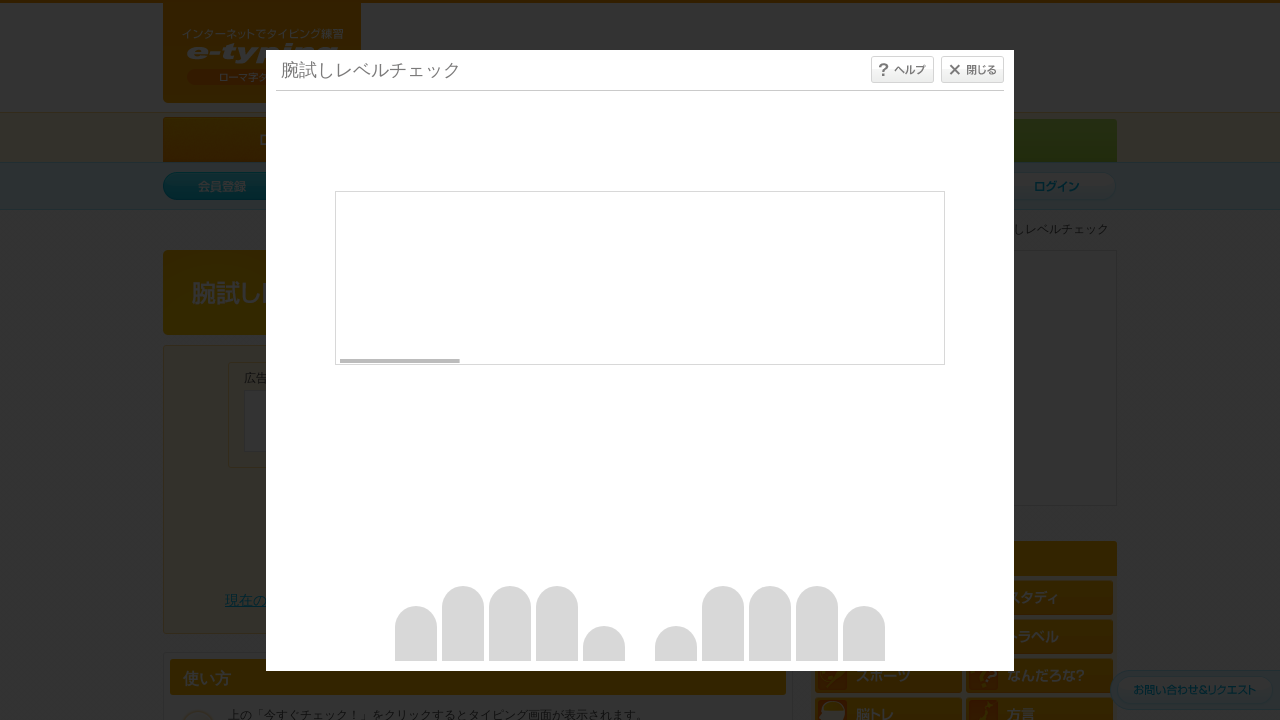

Waited between rounds 13 and 14
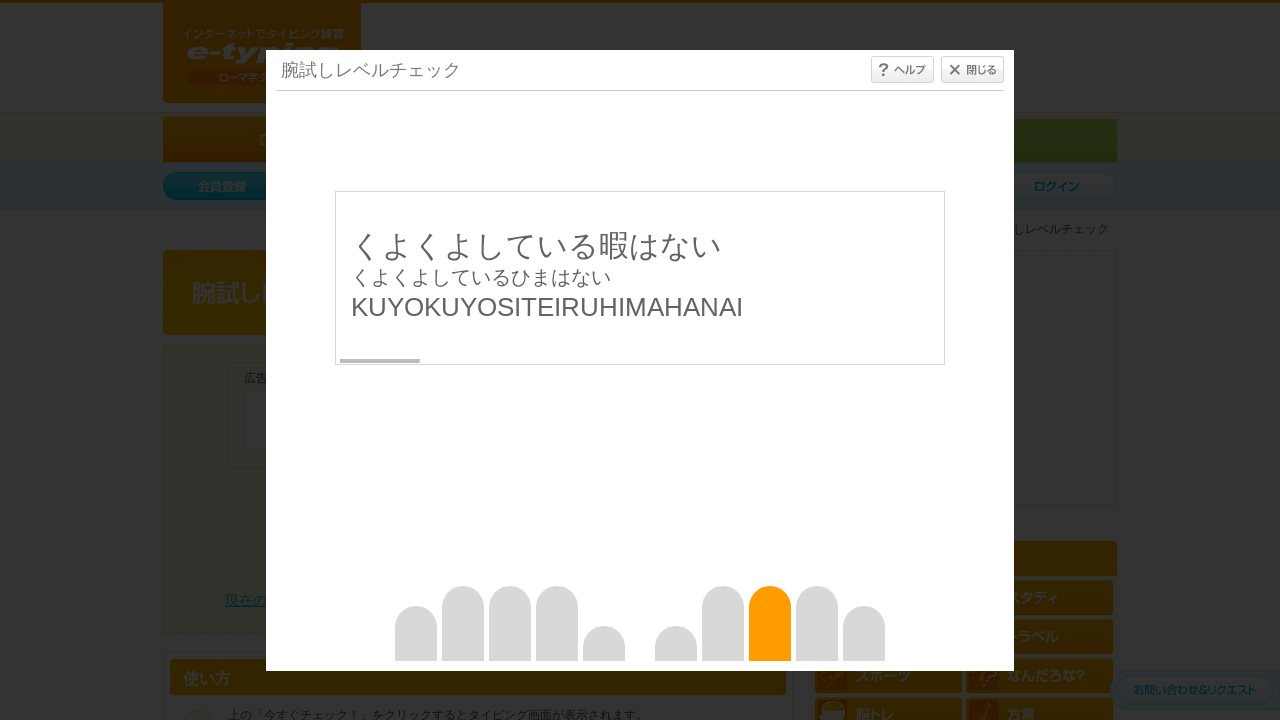

Retrieved text to type for round 14: 'KUYOKUYOSITEIRUHIMAHANAI'
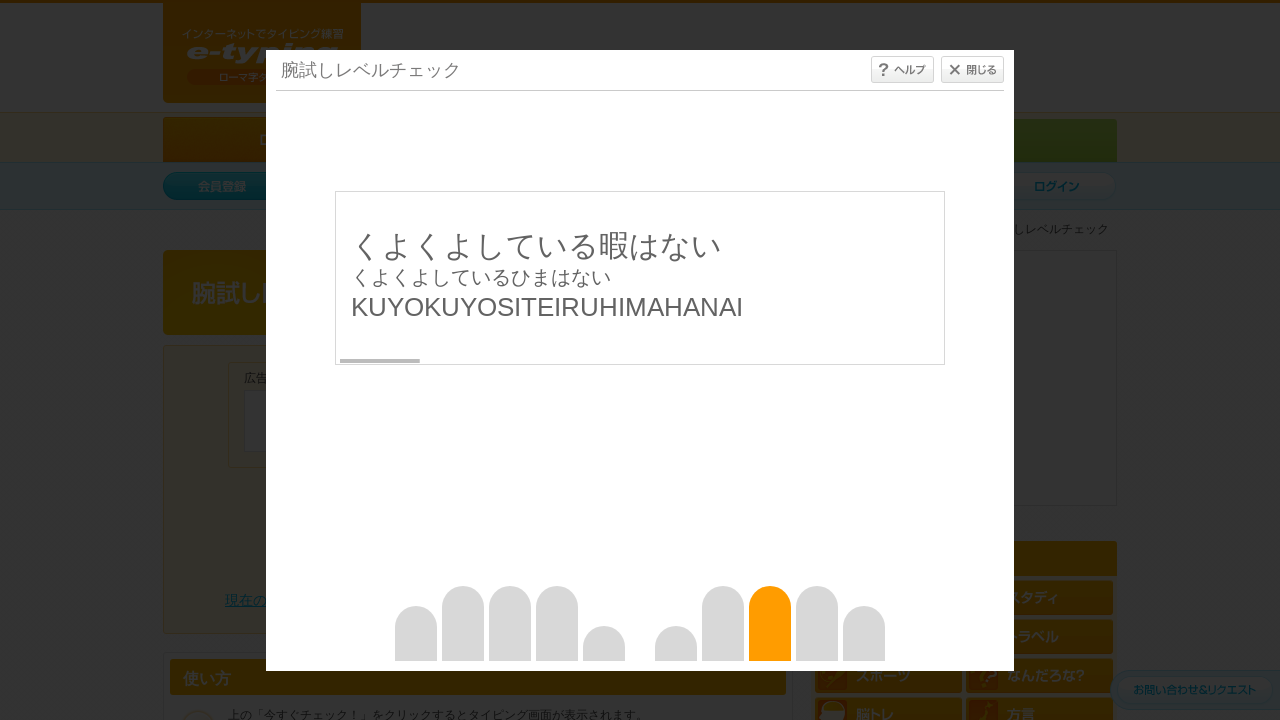

Typed all characters for round 14
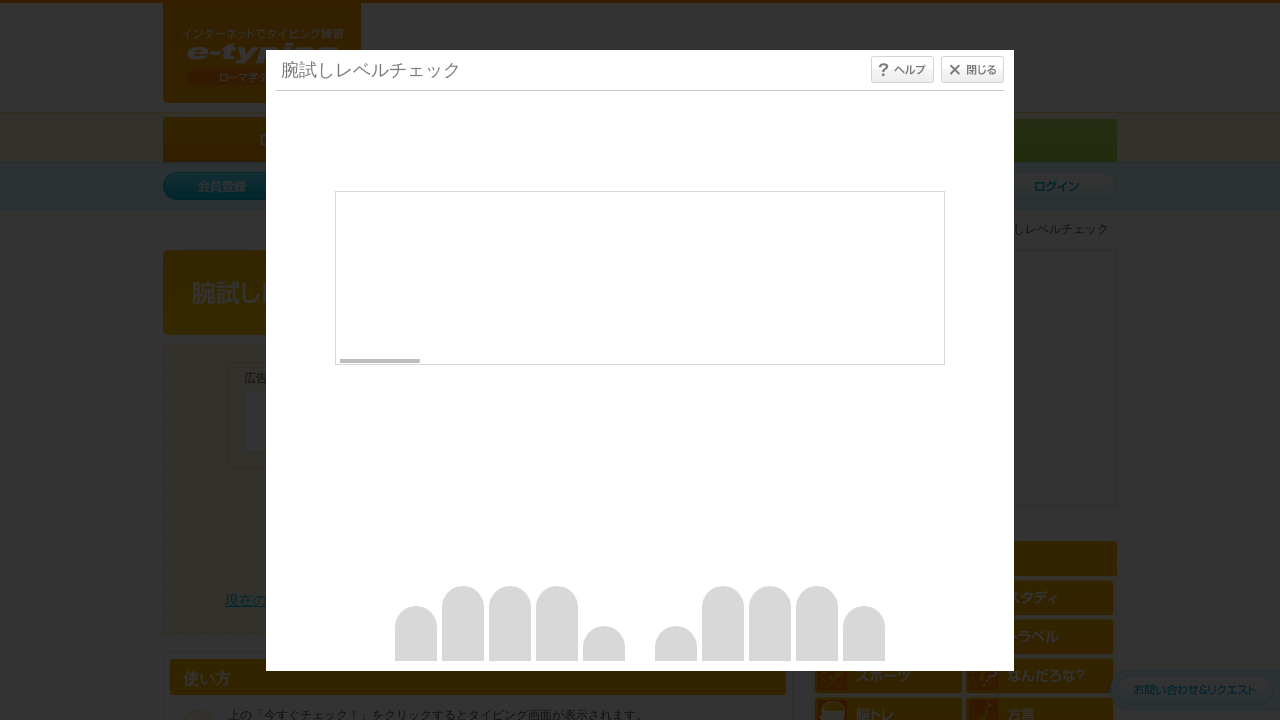

Waited between rounds 14 and 15
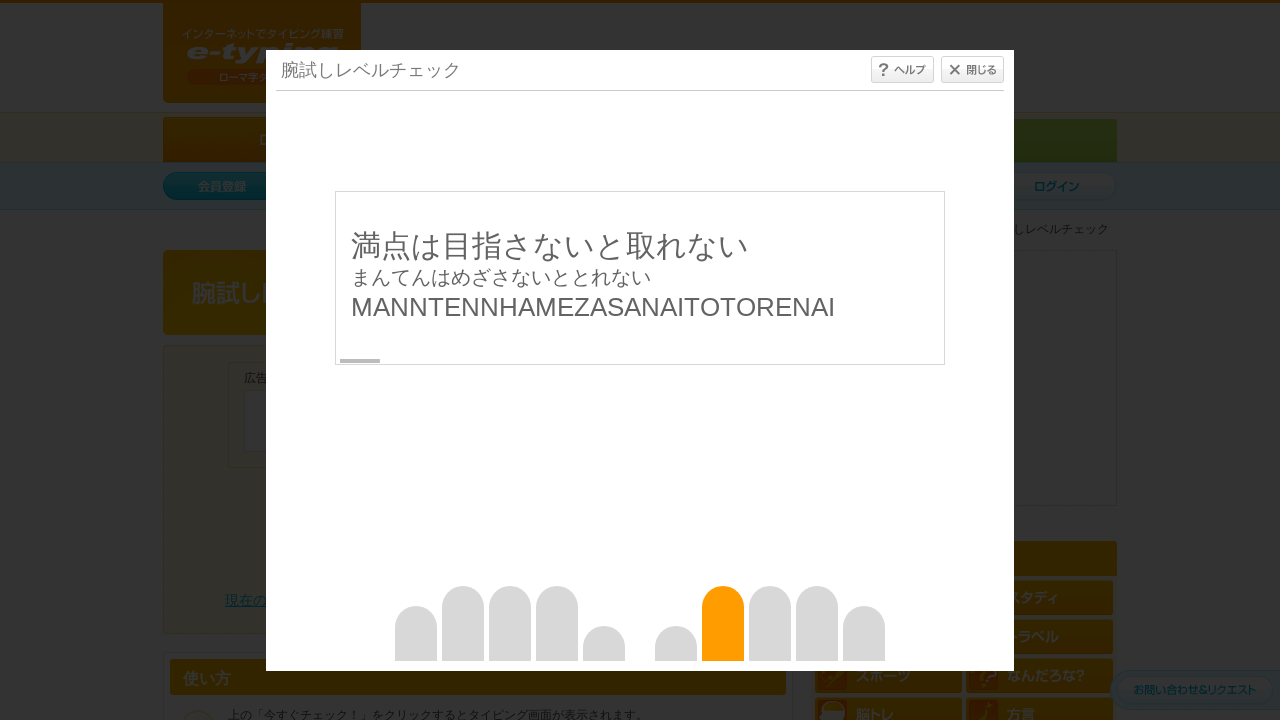

Retrieved text to type for round 15: 'MANNTENNHAMEZASANAITOTORENAI'
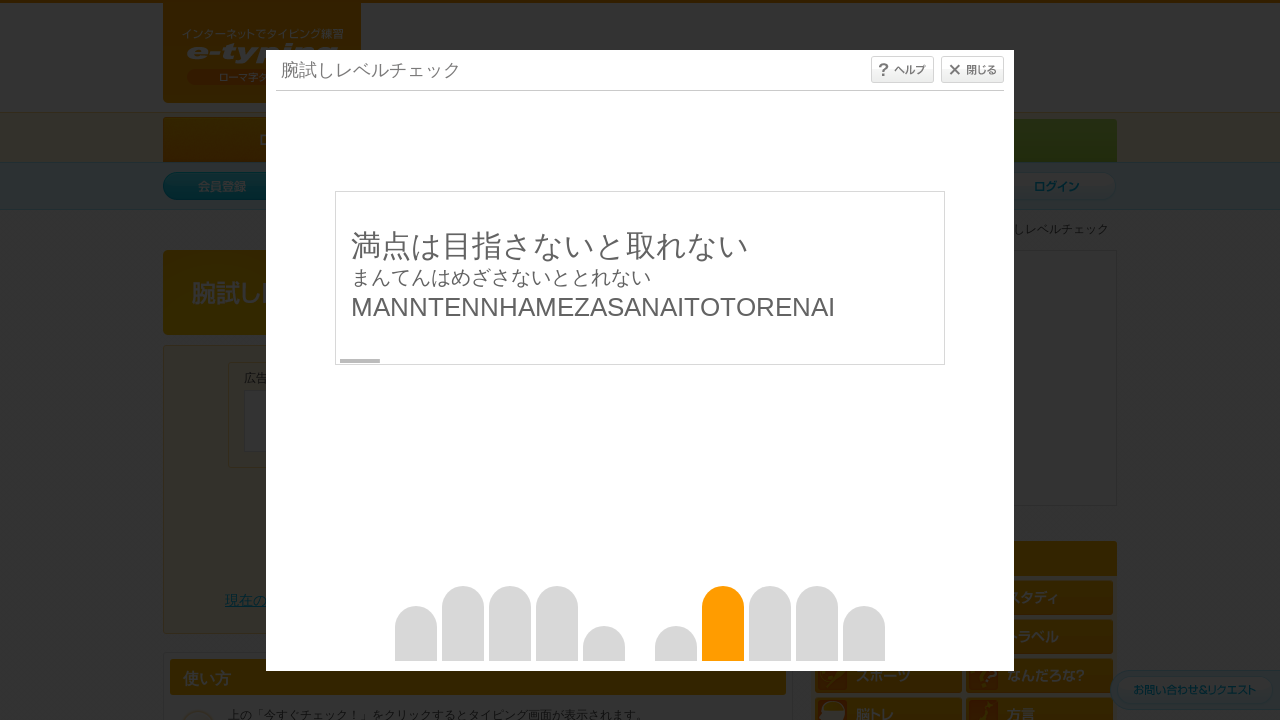

Typed all characters for round 15
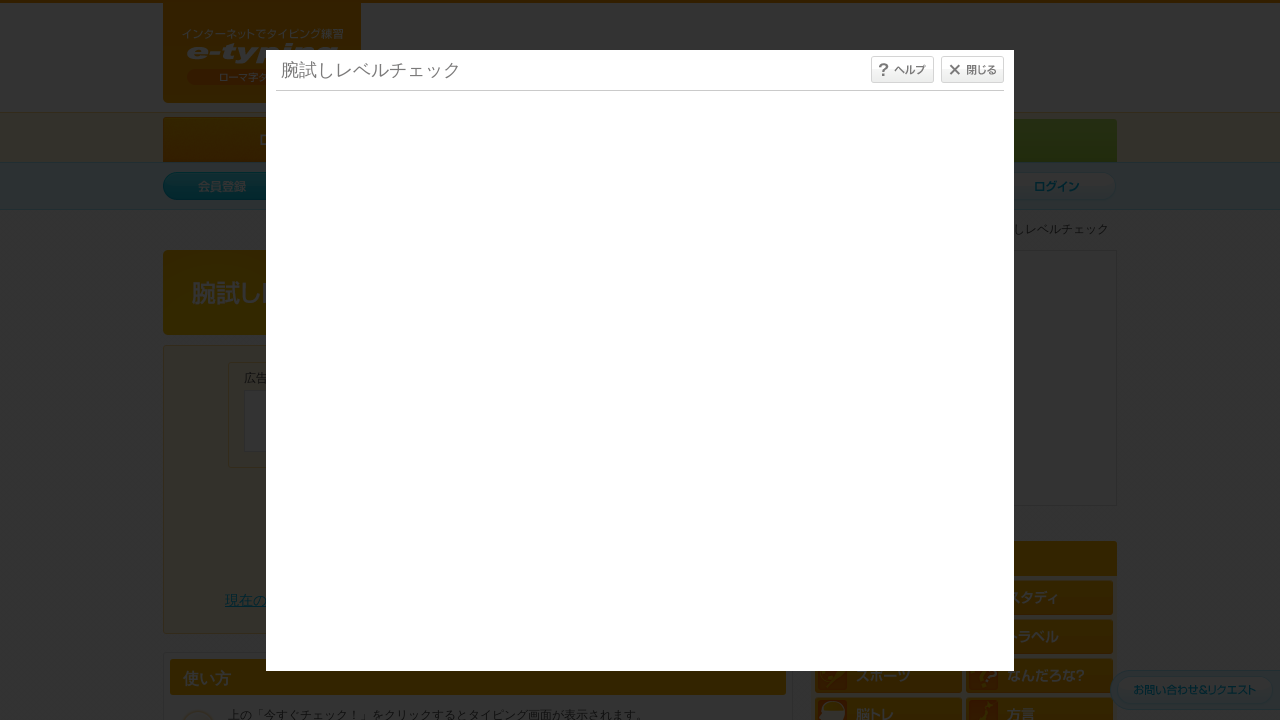

Waited between rounds 15 and 16
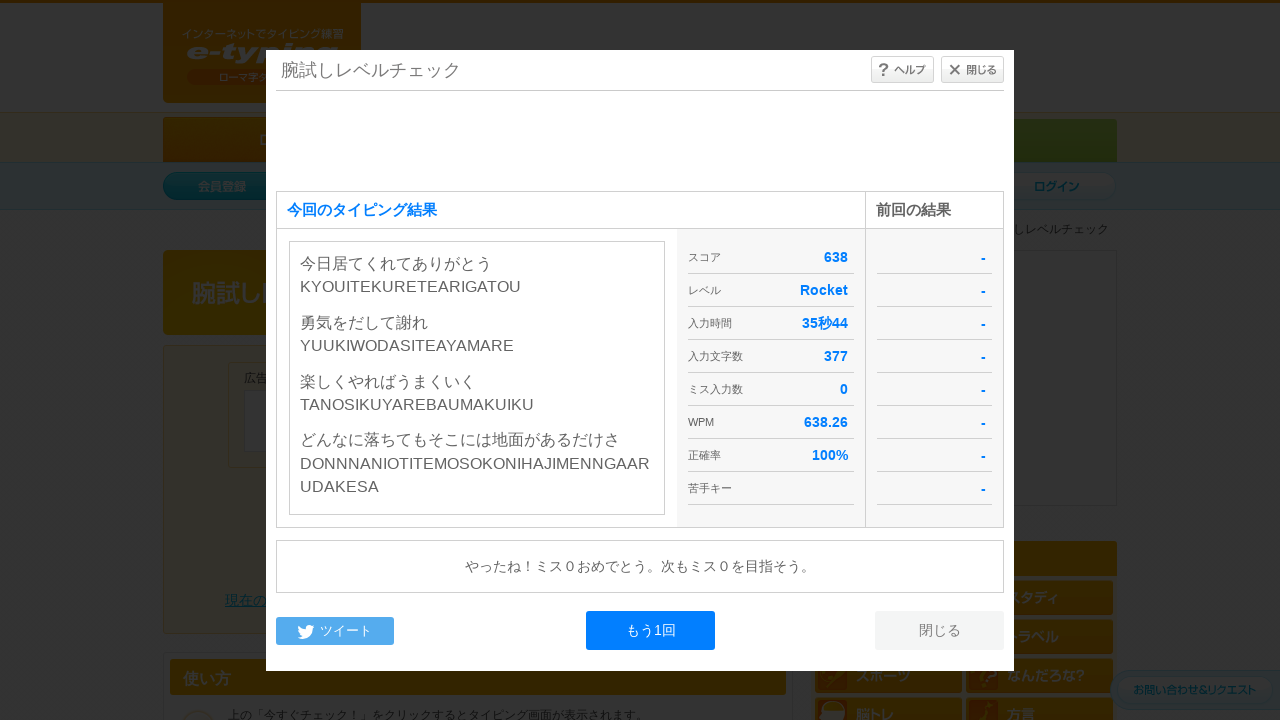

Waited for typing test results to display
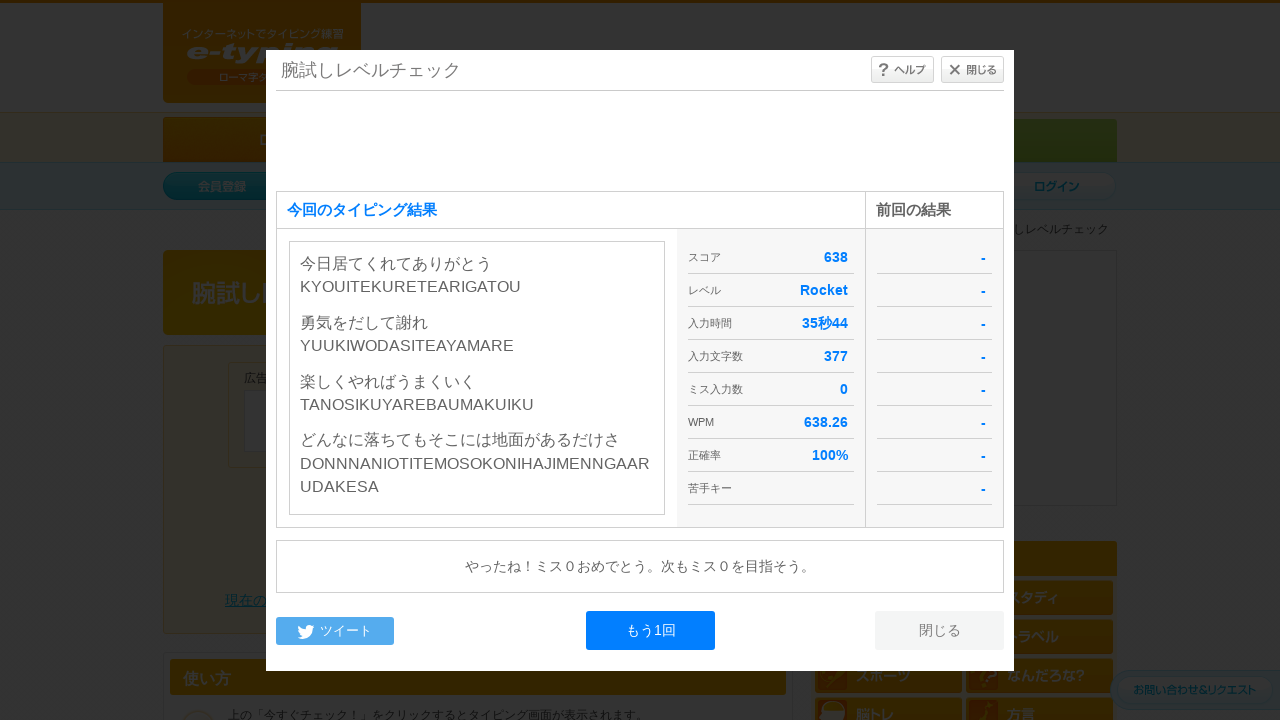

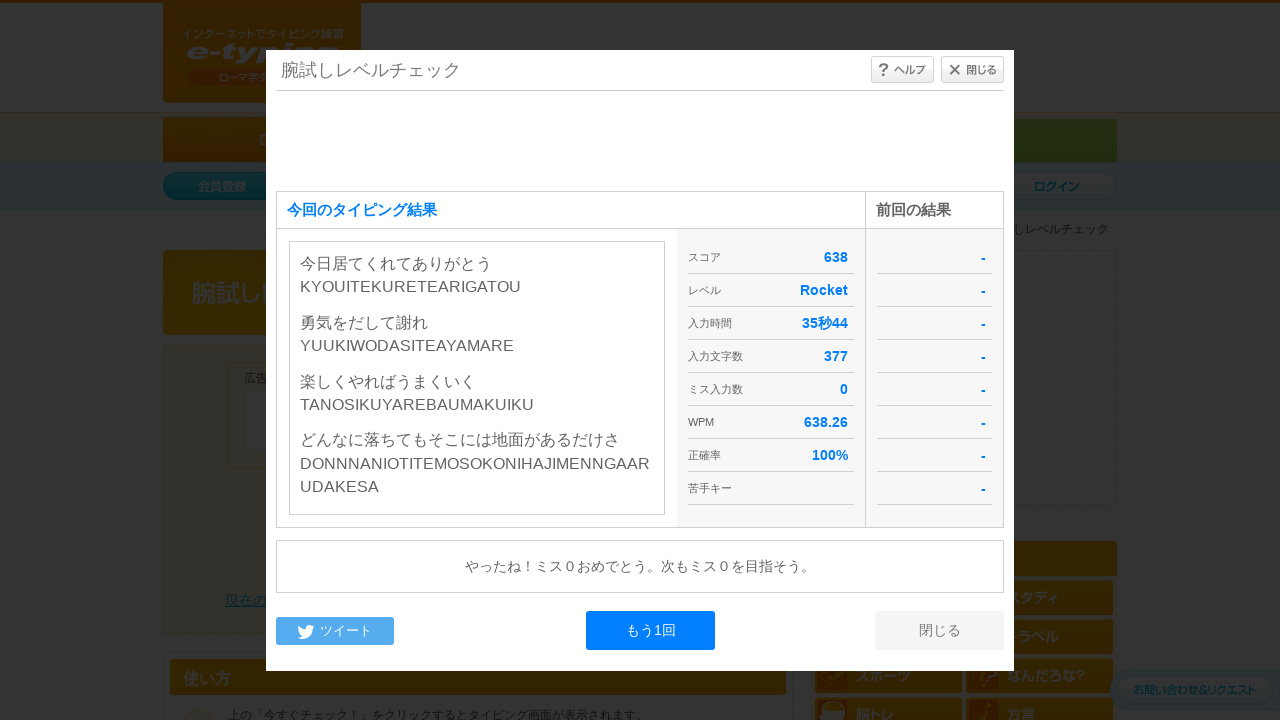